Tests the Web Tables functionality on DemoQA by adding a new record, deleting a record, editing an existing record, and searching for a record in the table.

Starting URL: https://demoqa.com/webtables

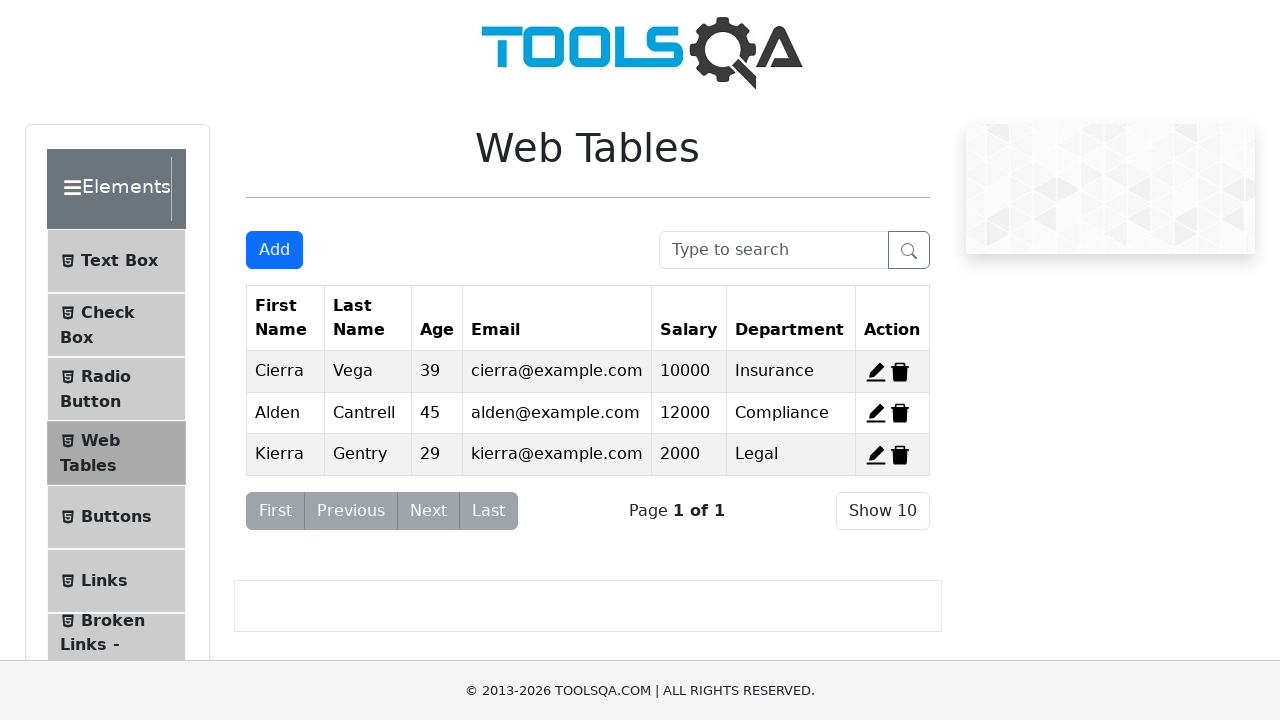

Clicked on Web Tables section at (116, 453) on #item-3
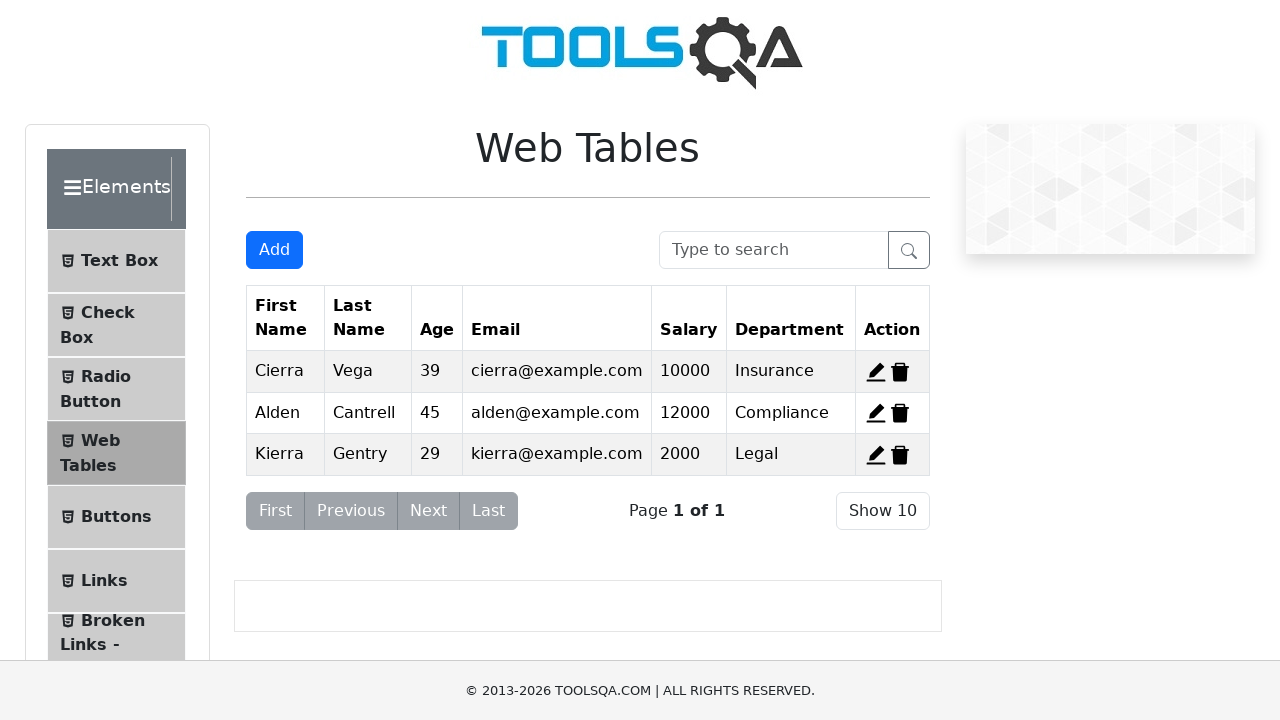

Clicked Add New Record button at (274, 250) on #addNewRecordButton
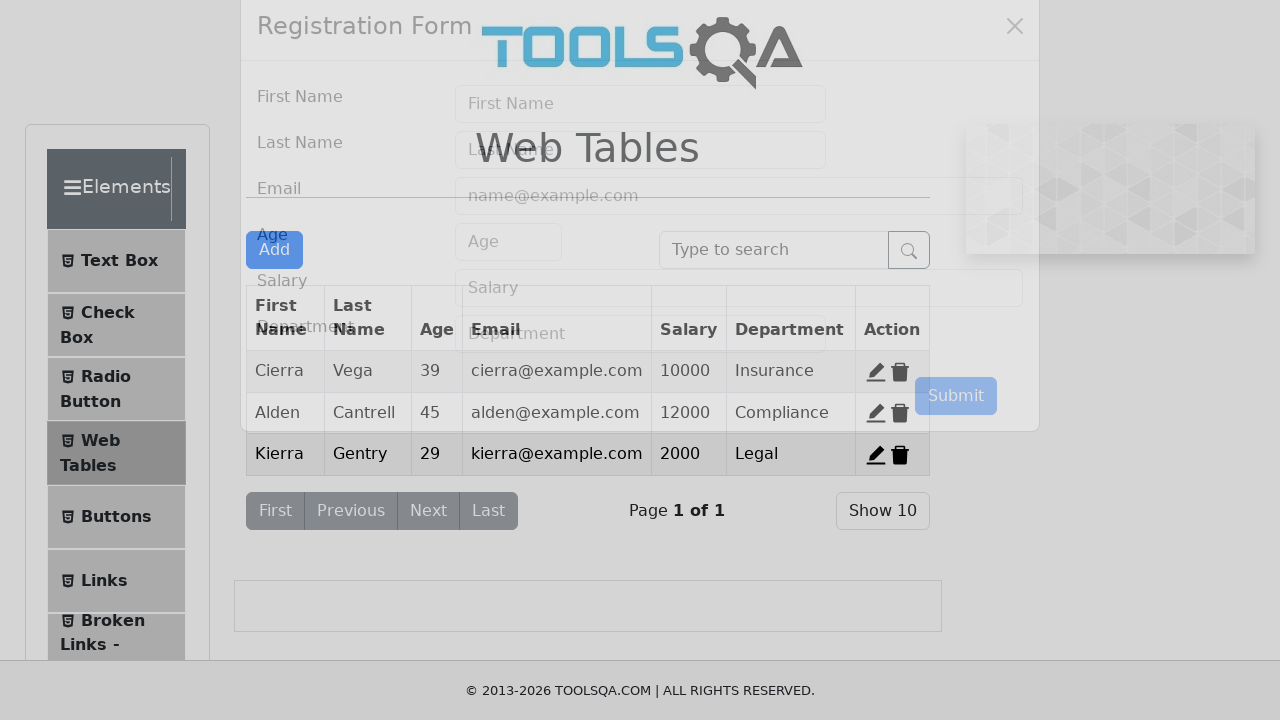

Clicked First Name input field at (640, 141) on input[placeholder='First Name']
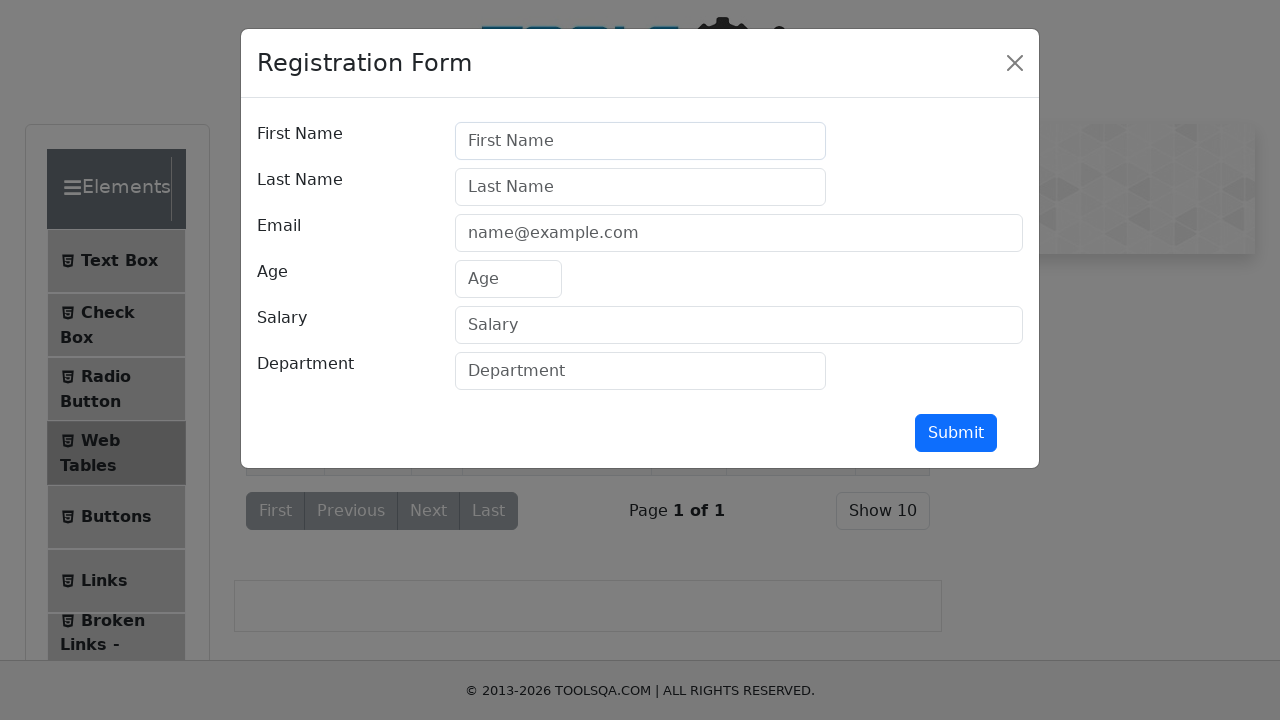

Filled First Name with 'Jon' on input[placeholder='First Name']
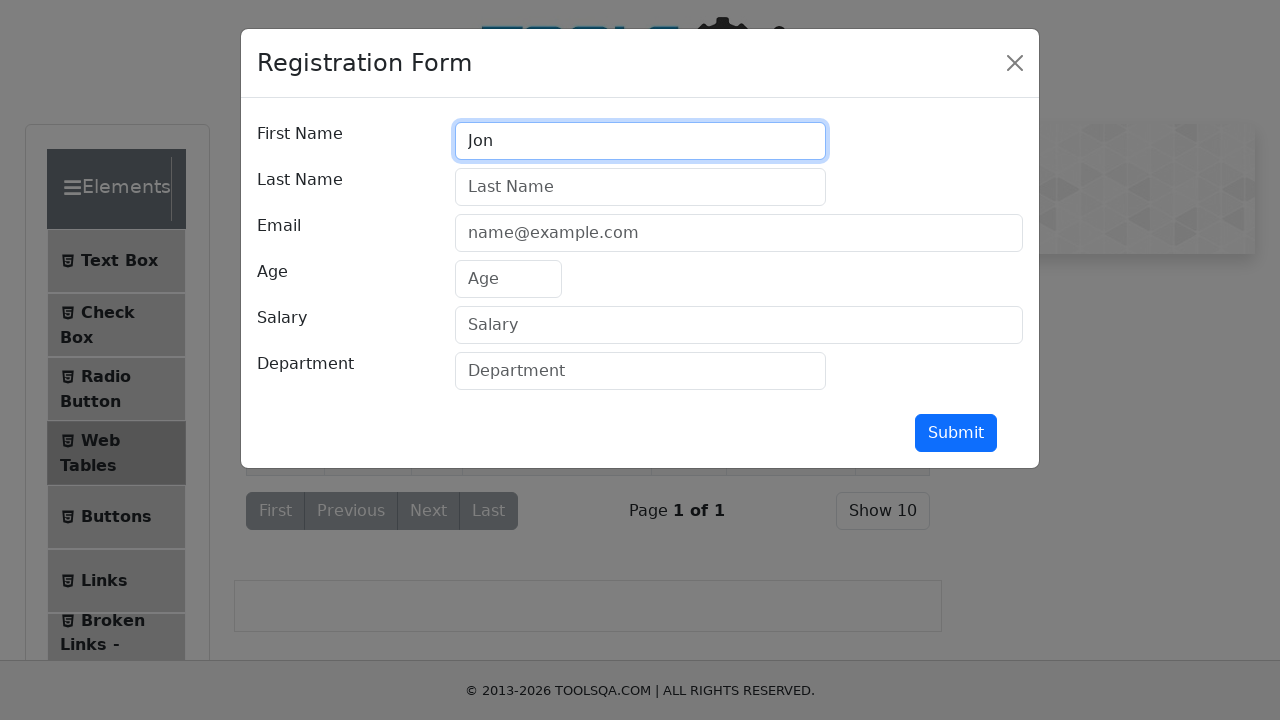

Clicked Last Name input field at (640, 187) on input[placeholder='Last Name']
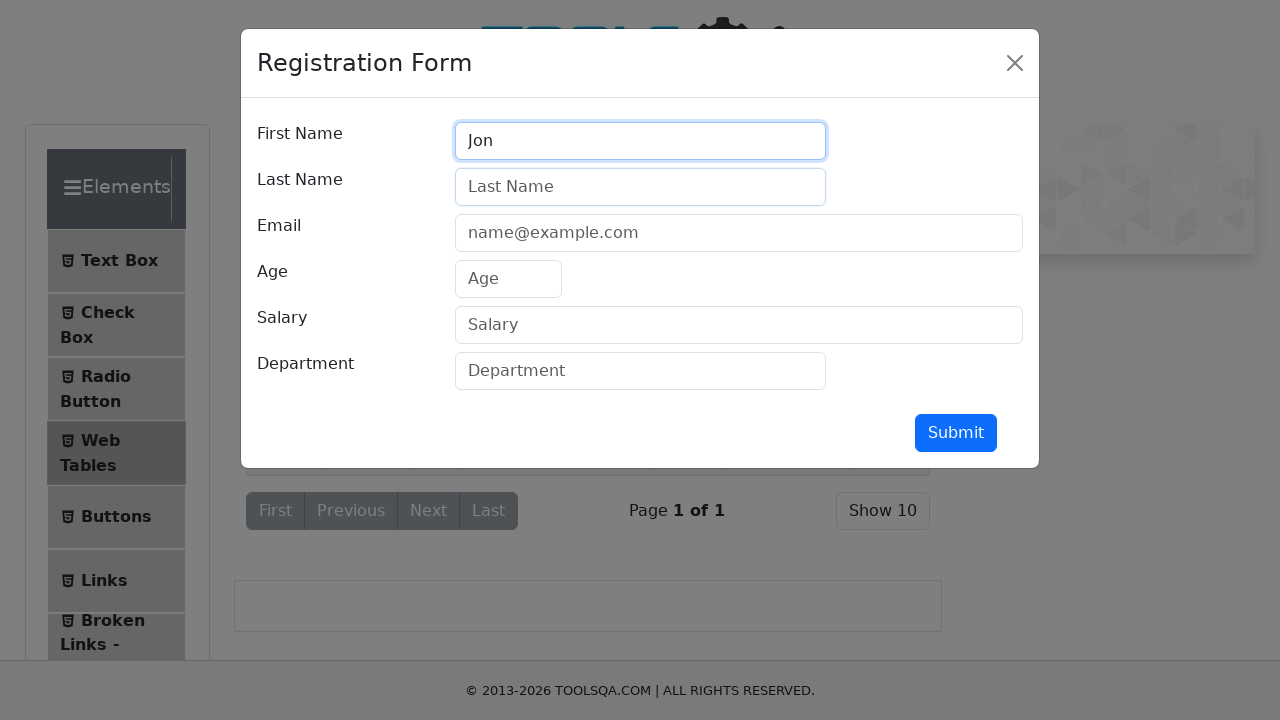

Filled Last Name with 'Smith' on input[placeholder='Last Name']
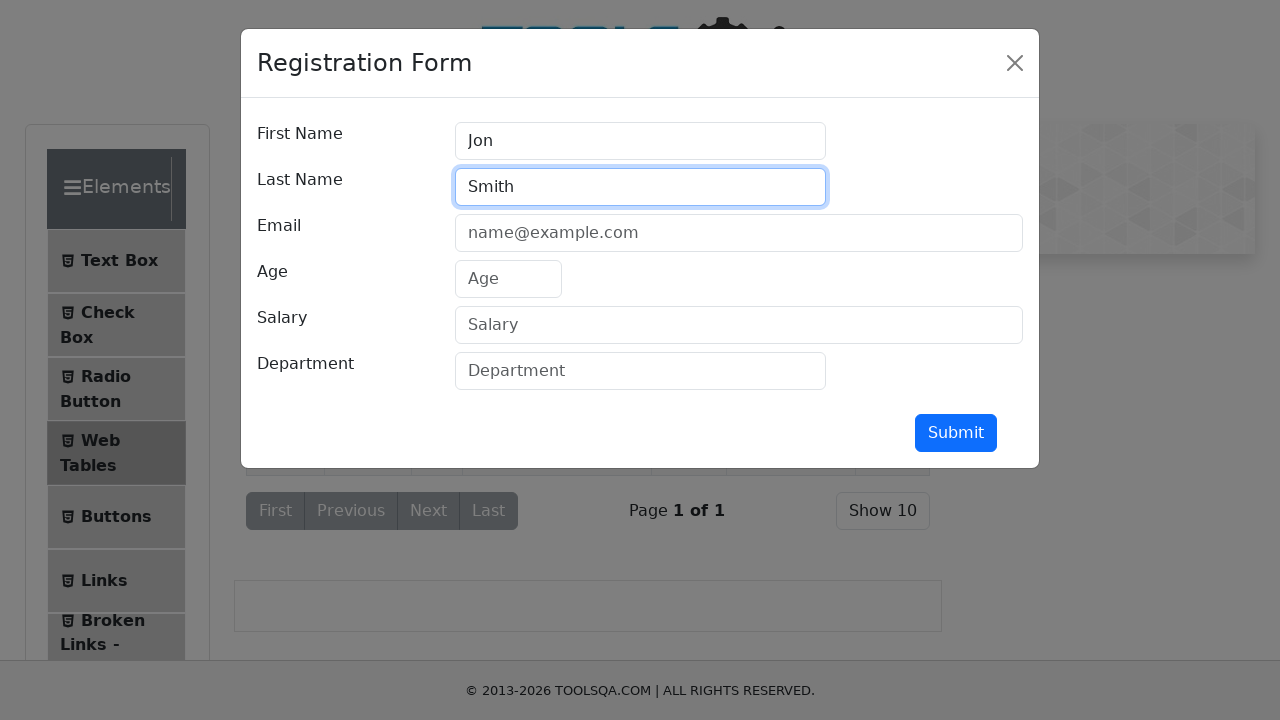

Clicked Email input field at (739, 233) on input[placeholder='name@example.com']
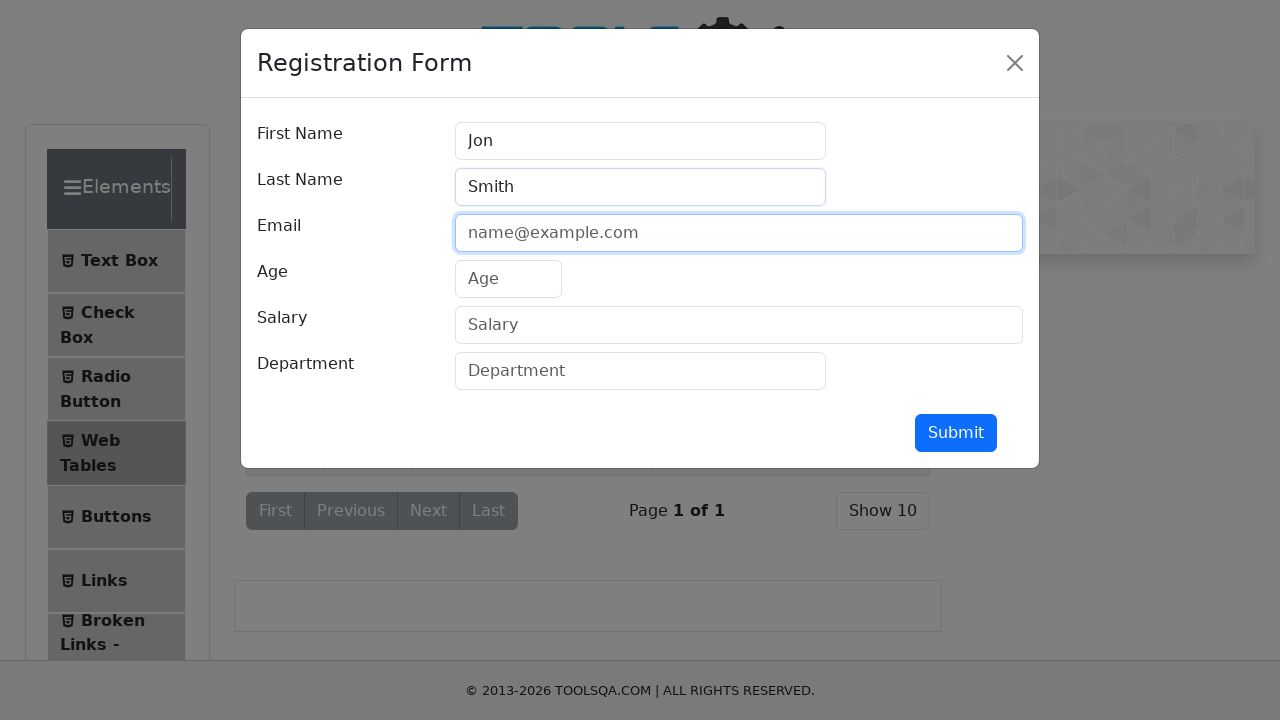

Filled Email with 'test@test.com' on input[placeholder='name@example.com']
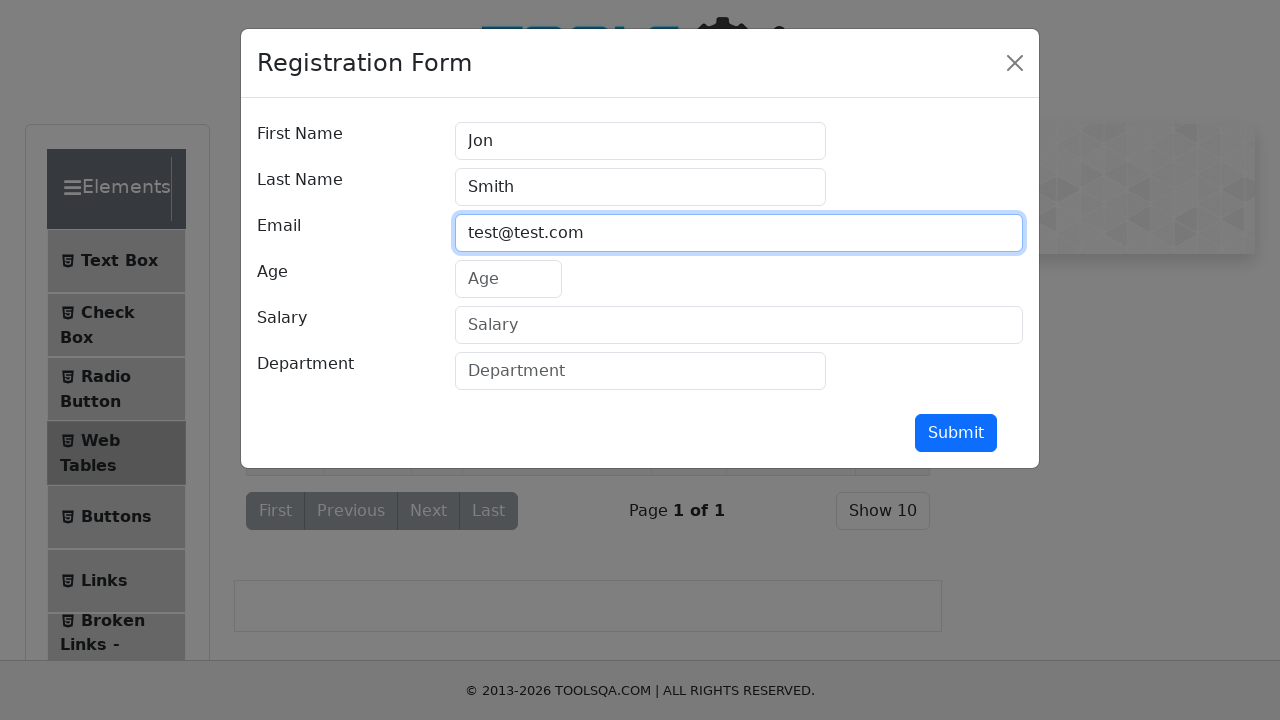

Clicked Age input field at (508, 279) on input[placeholder='Age']
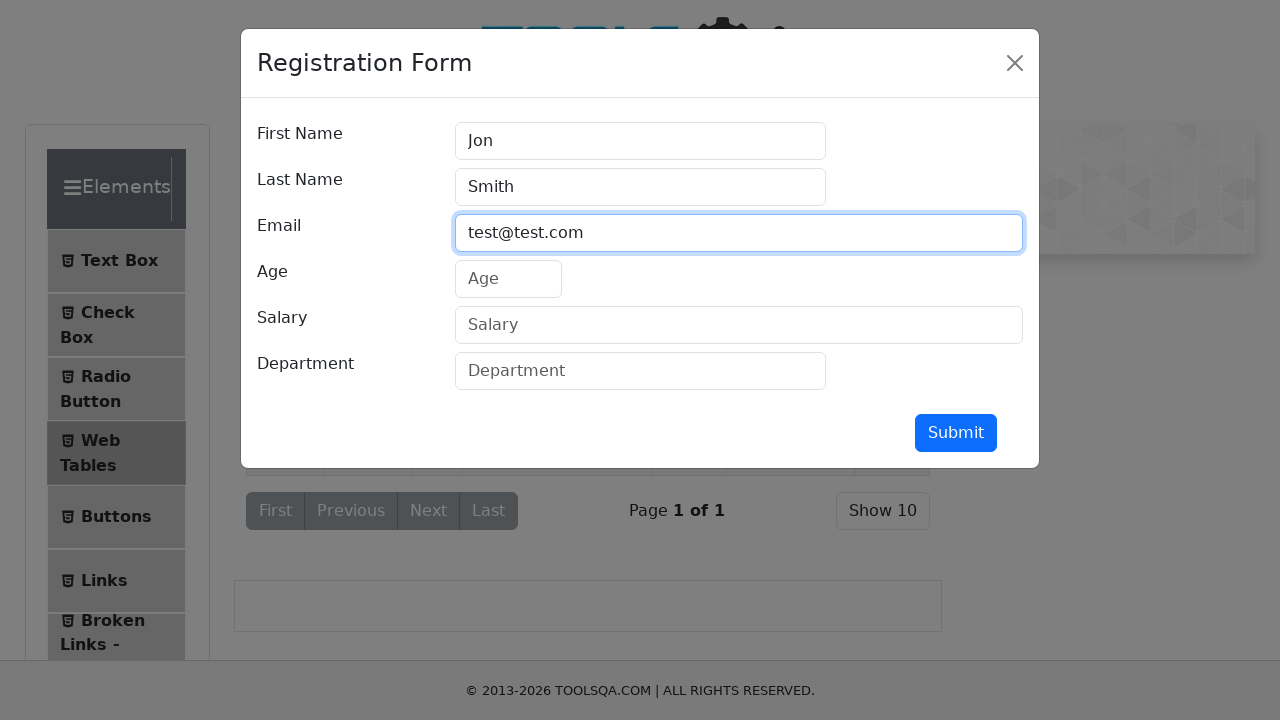

Filled Age with '40' on input[placeholder='Age']
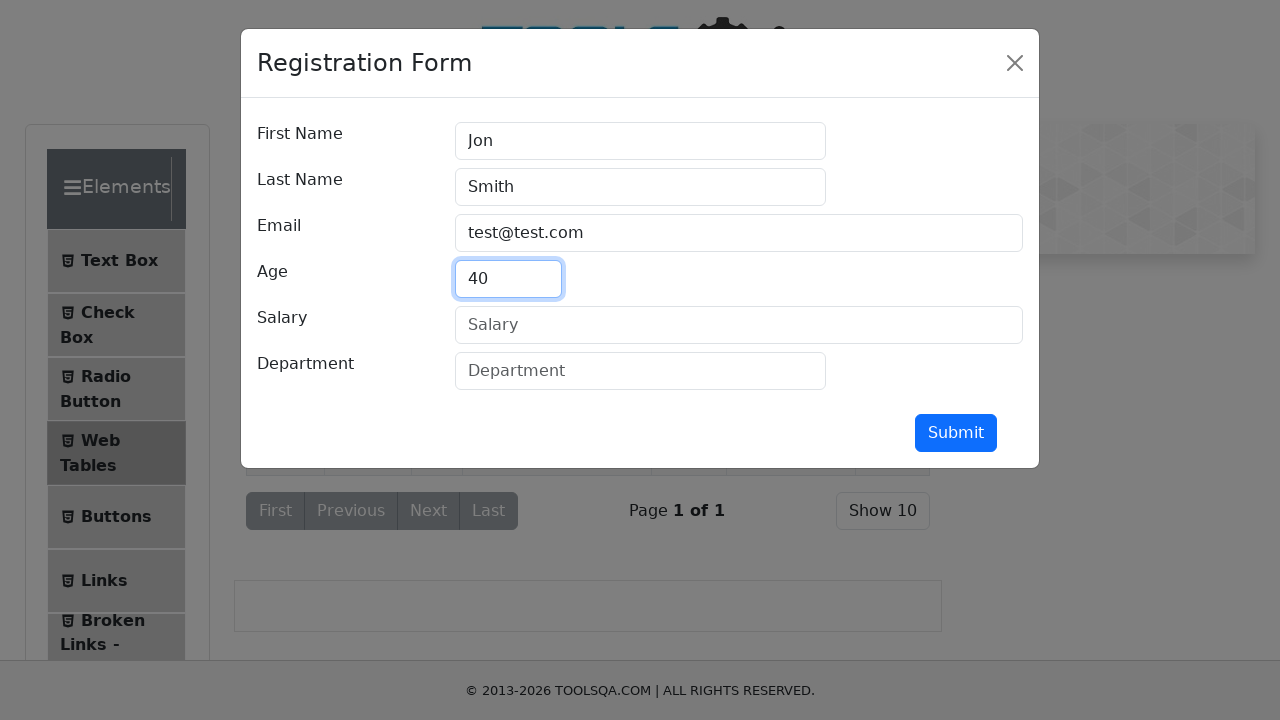

Clicked Salary input field at (739, 325) on input[placeholder='Salary']
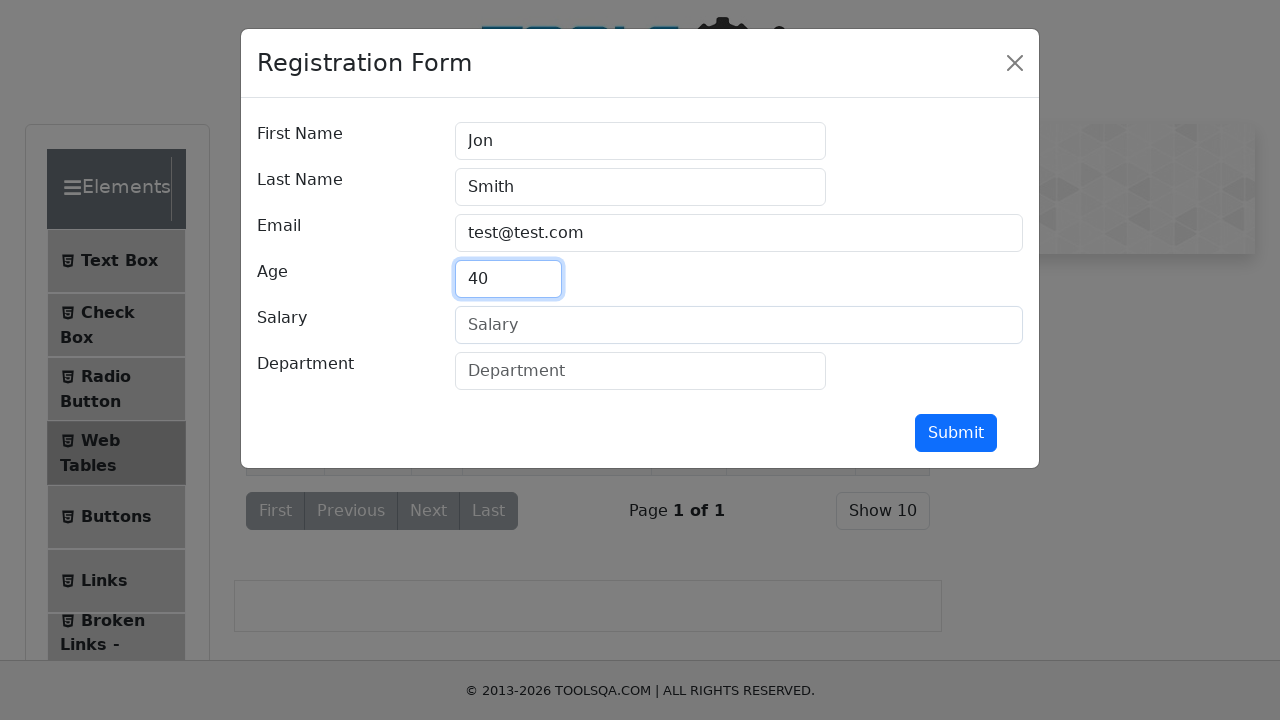

Filled Salary with '60000' on input[placeholder='Salary']
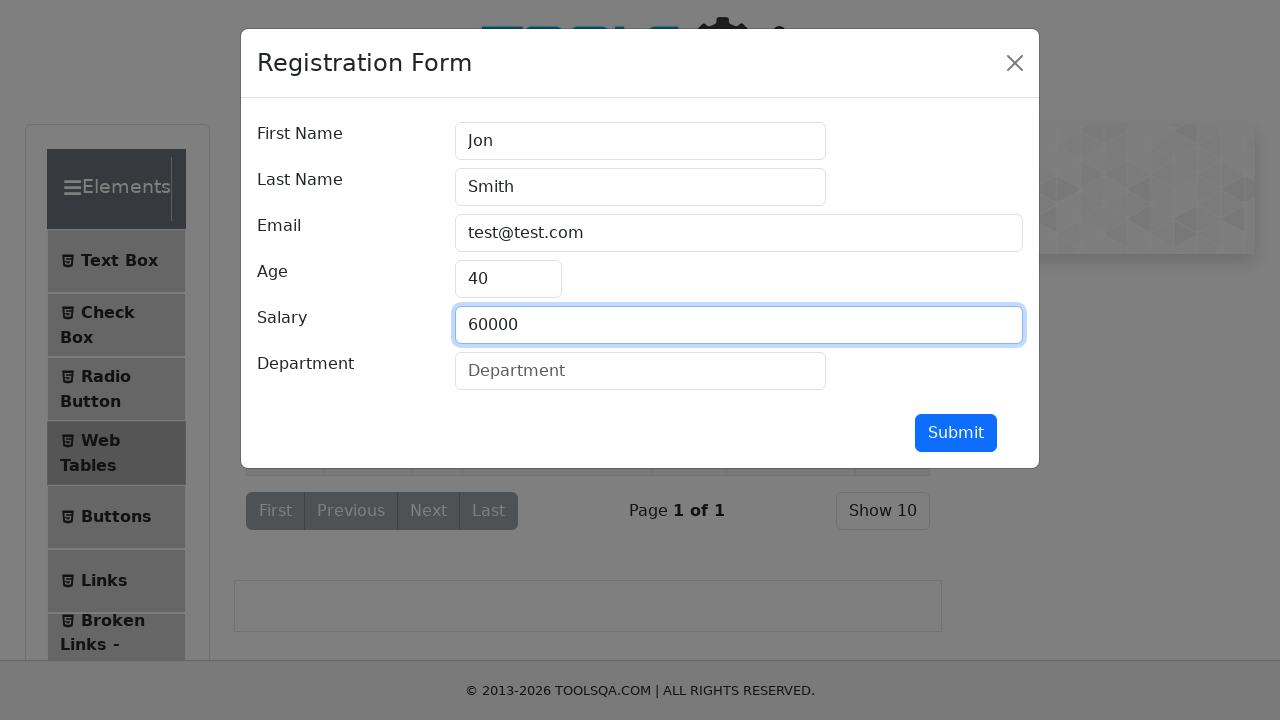

Clicked Department input field at (640, 371) on input#department
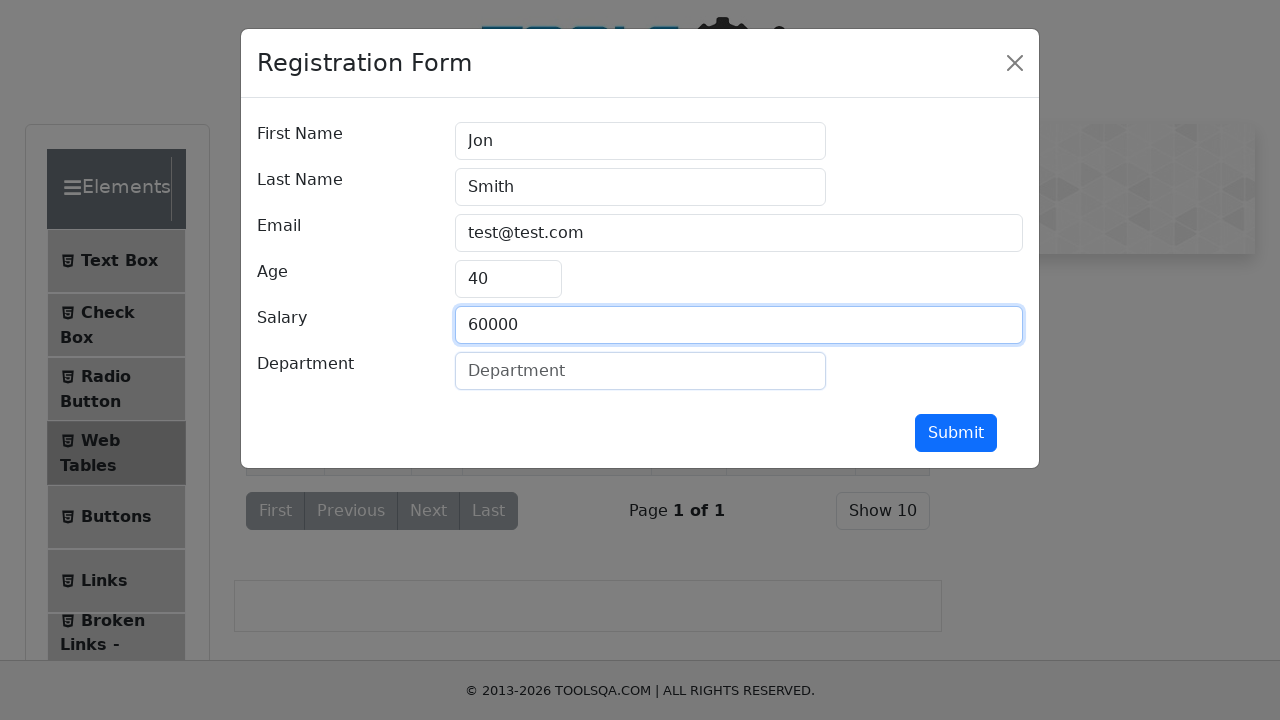

Filled Department with 'Marketing' on input#department
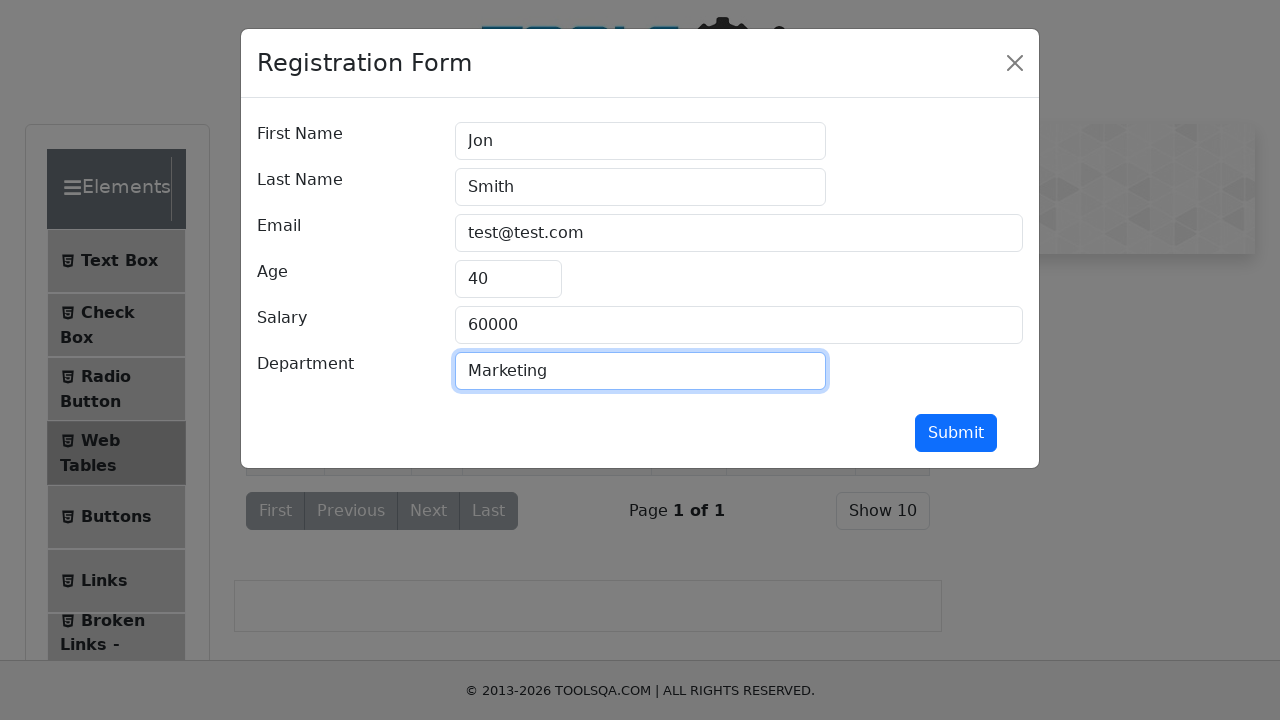

Submitted new record form at (956, 433) on button#submit
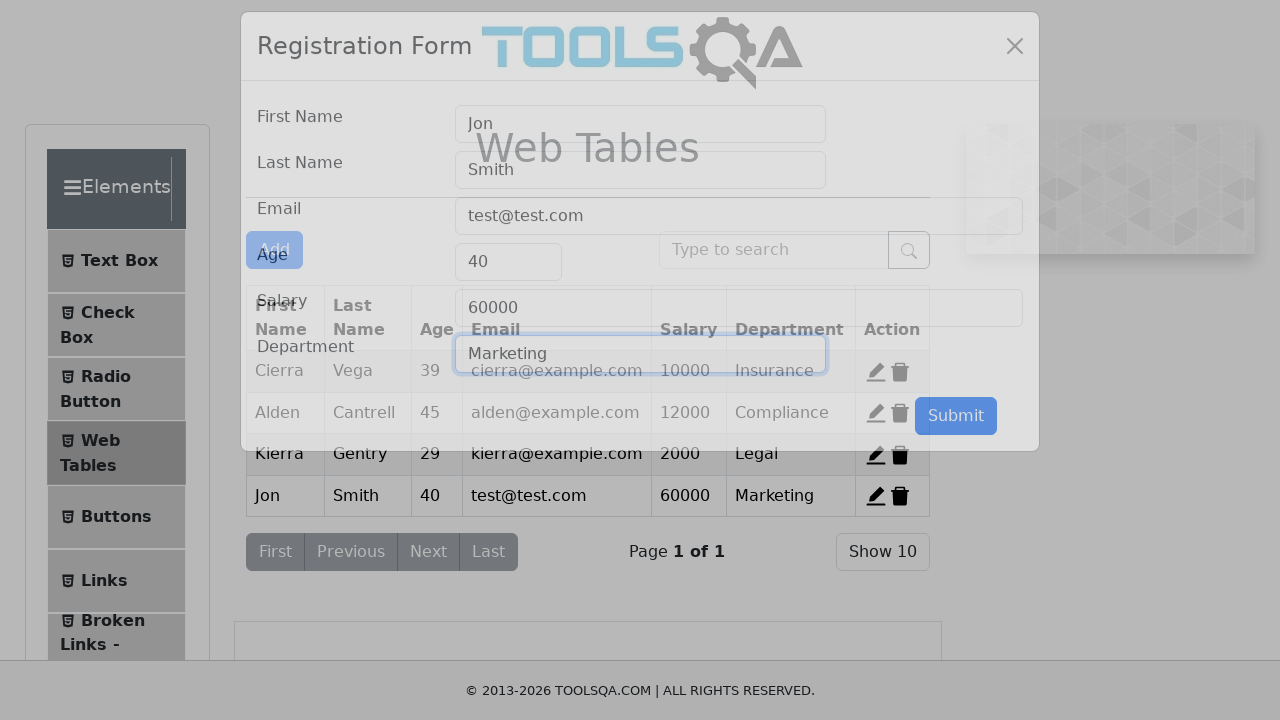

Located delete button for record 4
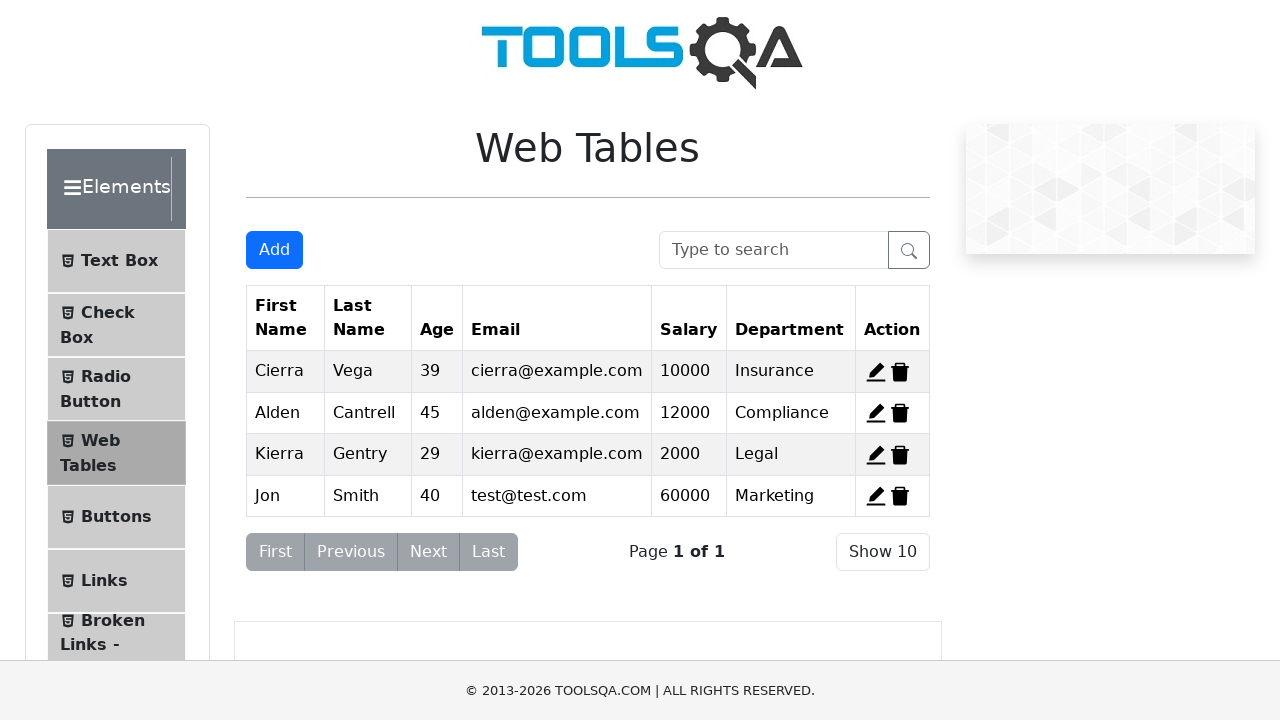

Scrolled delete button into view
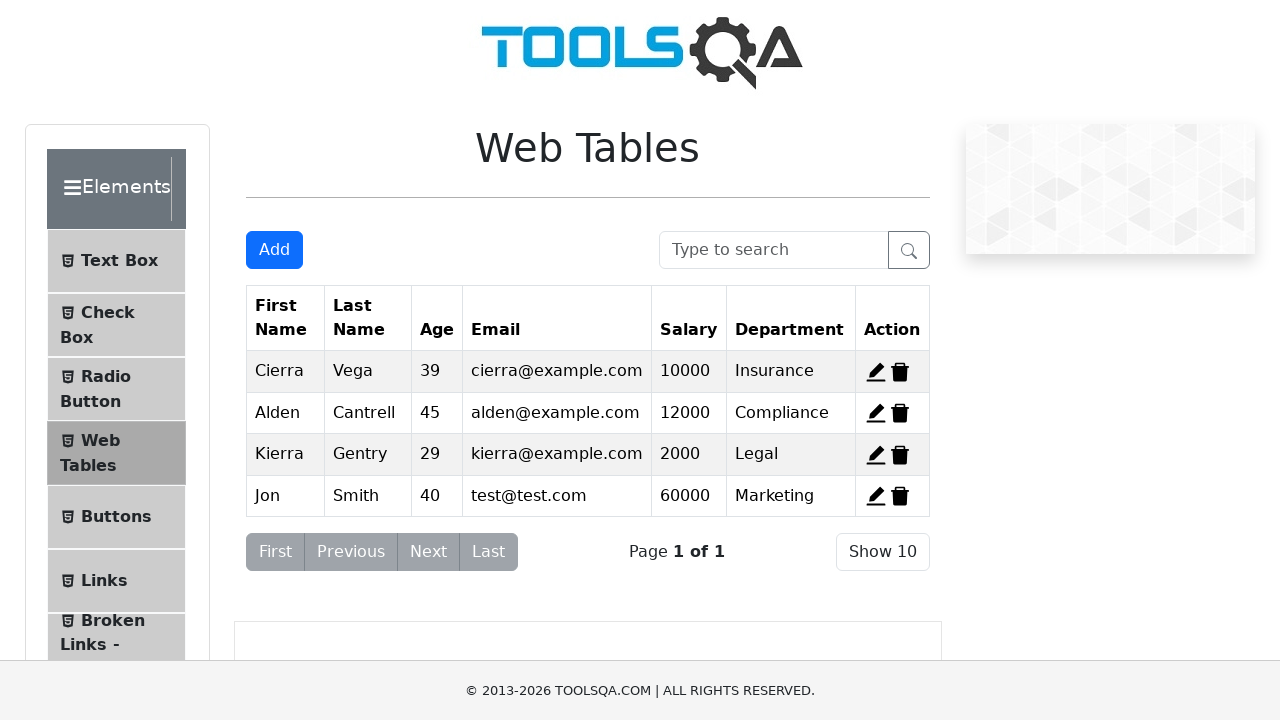

Clicked delete button to remove record 4 at (900, 496) on span#delete-record-4
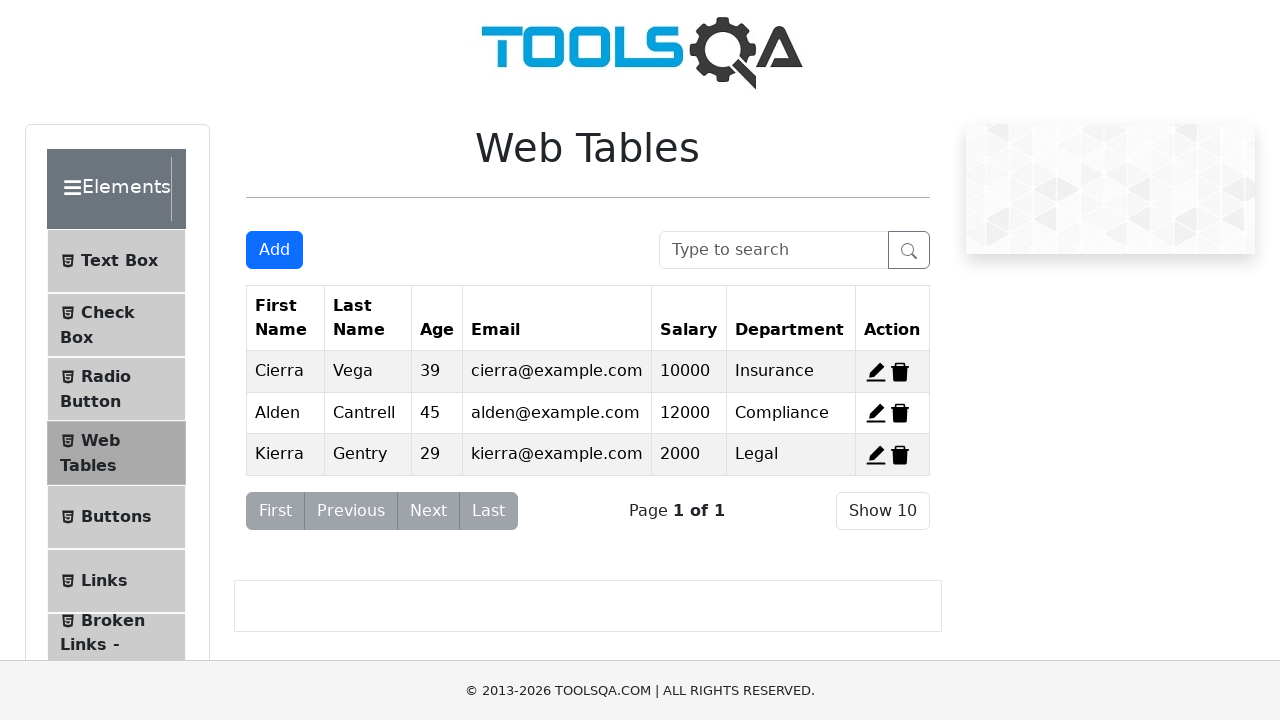

Clicked edit button for record 2 (Alden) at (876, 413) on span#edit-record-2
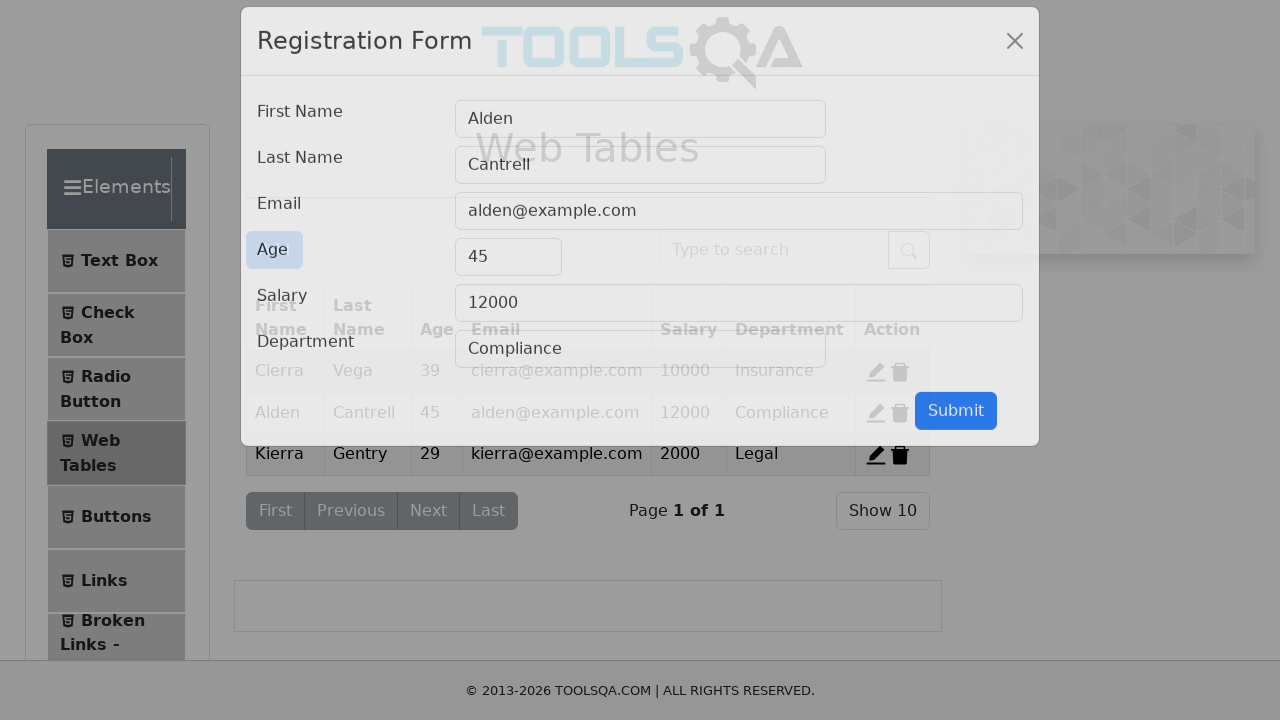

Clicked First Name field in edit form at (640, 141) on input[value='Alden']
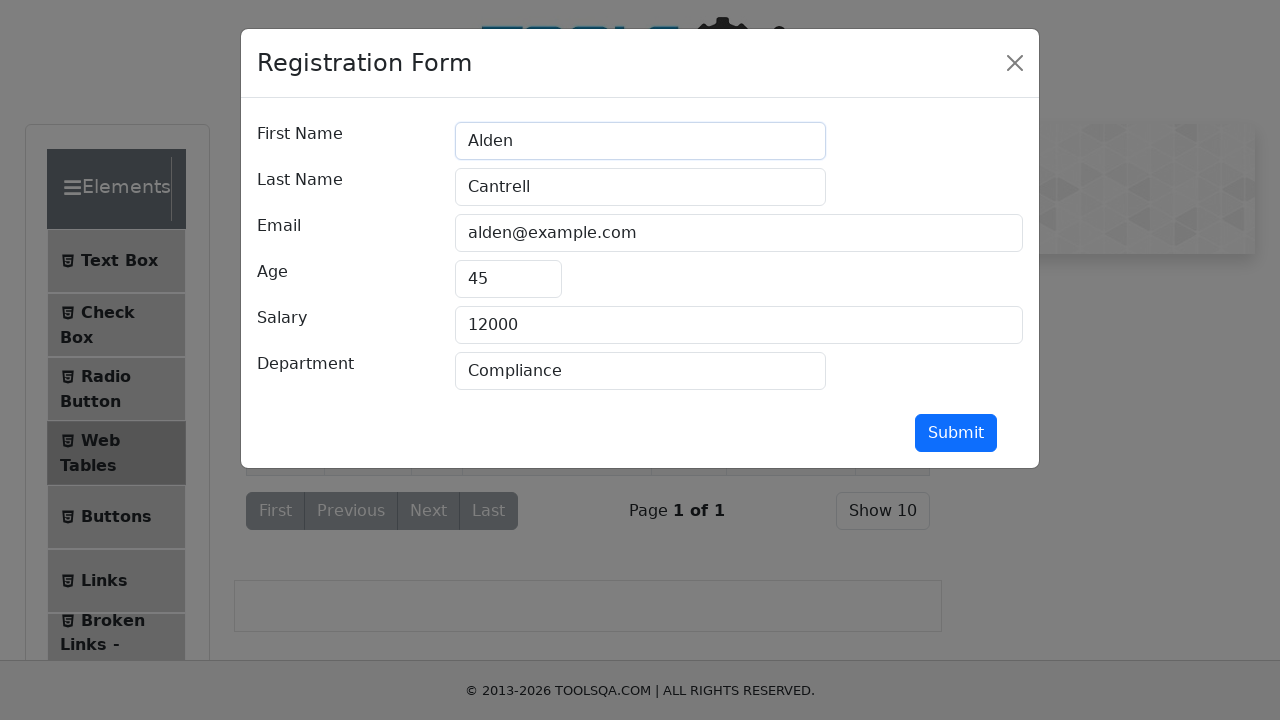

Cleared First Name field on input[value='Alden']
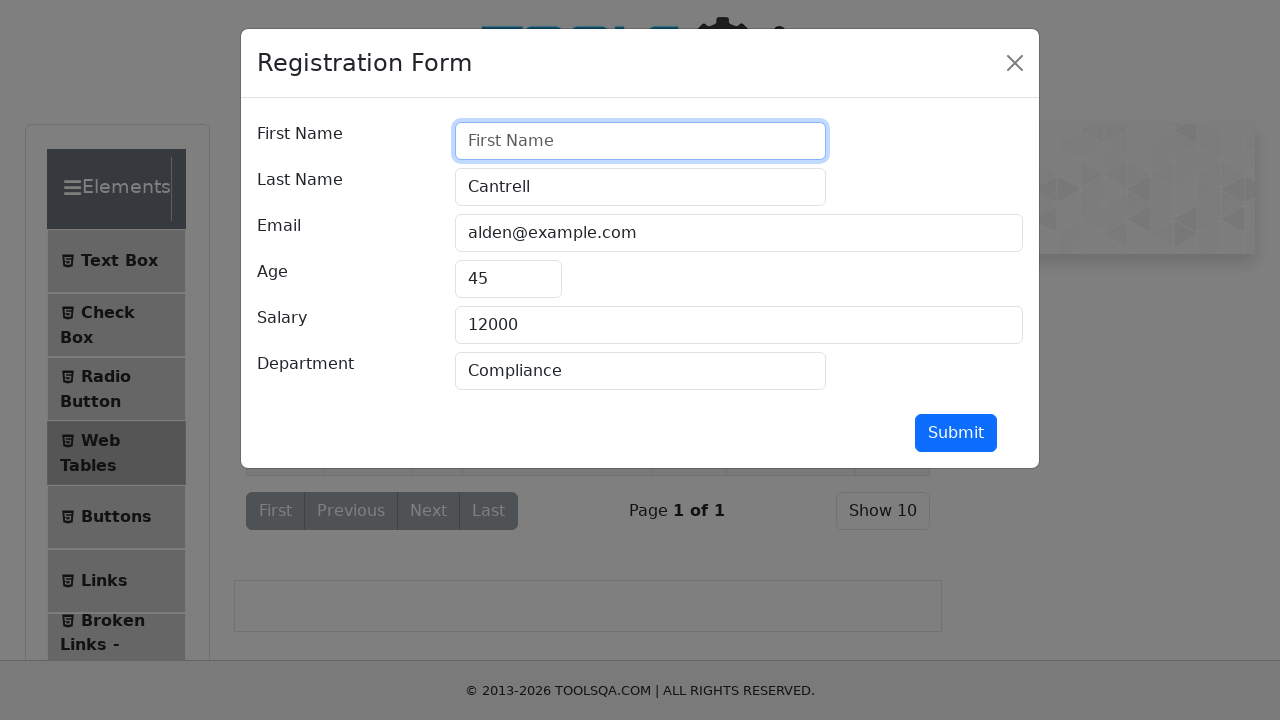

Filled First Name with 'Jon' in edit form on input#firstName
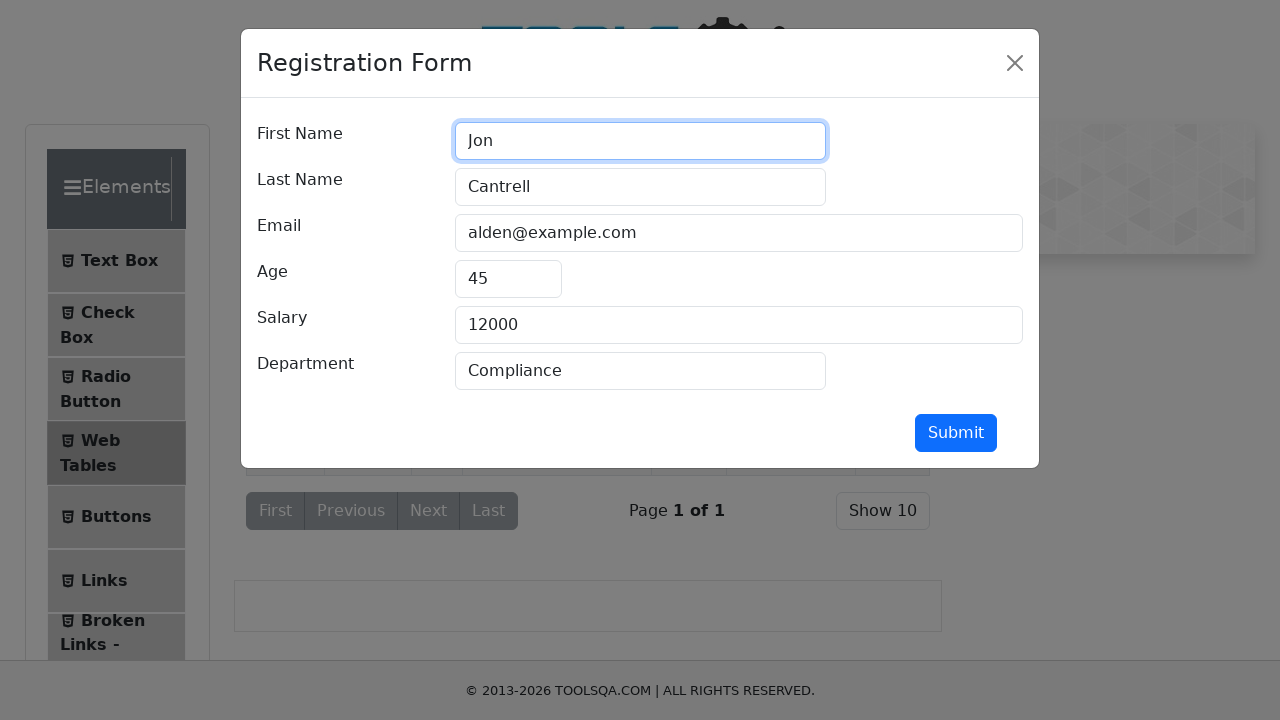

Clicked Last Name field in edit form at (640, 187) on input[value='Cantrell']
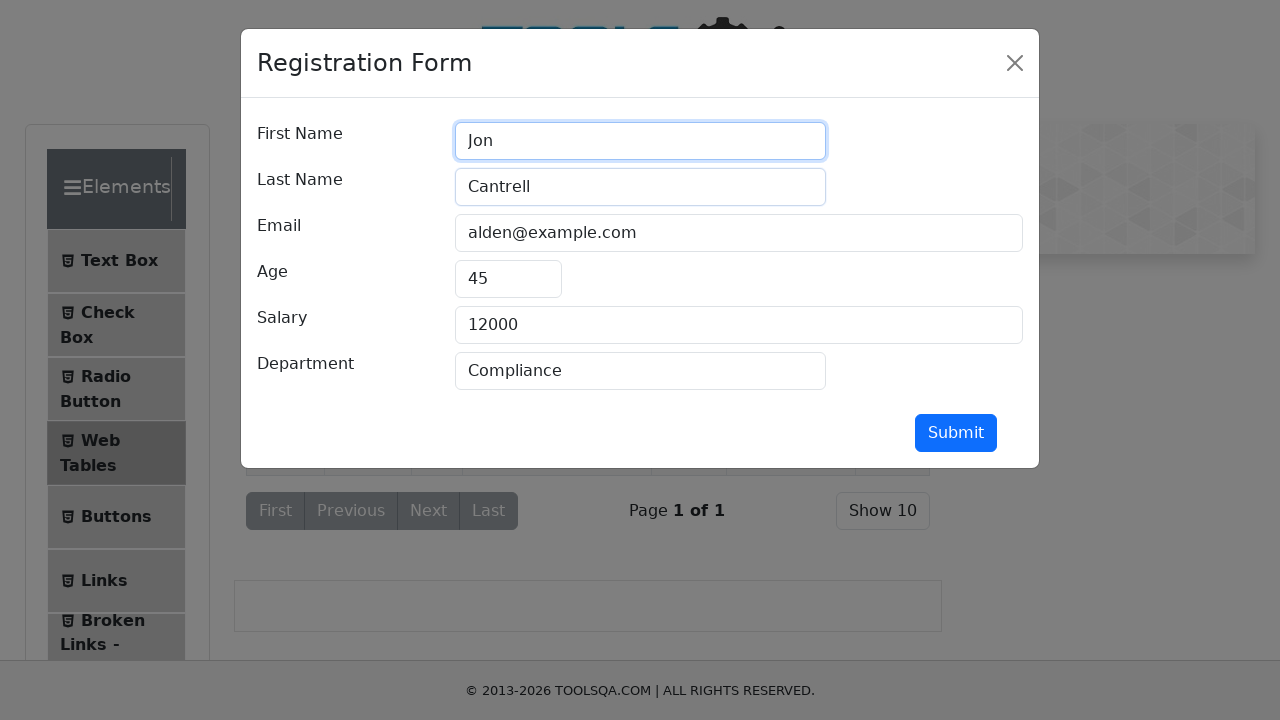

Cleared Last Name field on input[value='Cantrell']
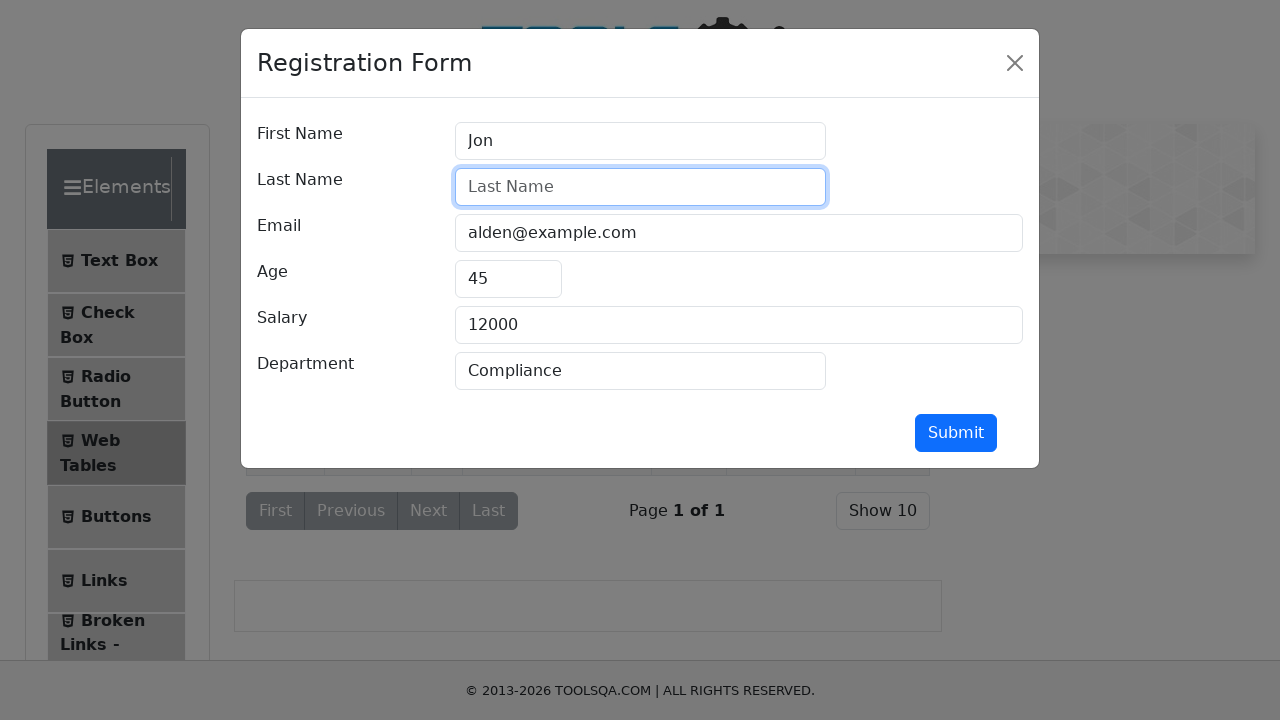

Filled Last Name with 'Smith' in edit form on input#lastName
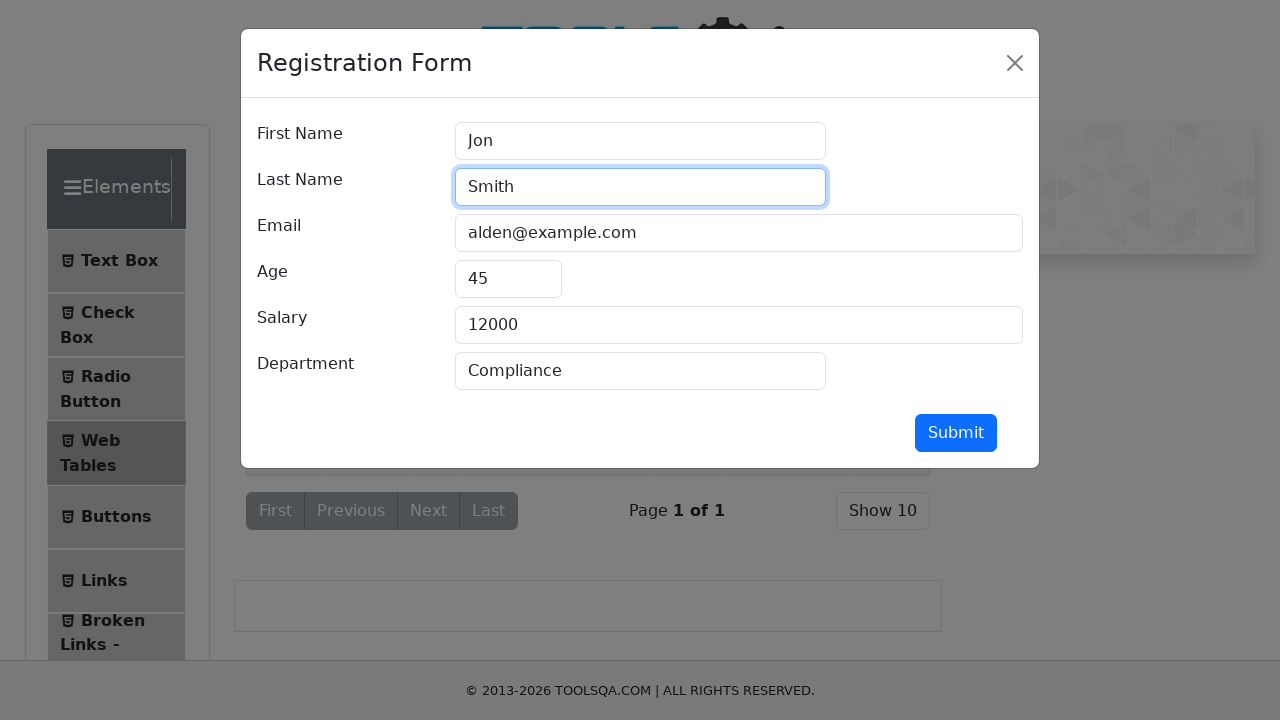

Clicked Email field in edit form at (739, 233) on input[value='alden@example.com']
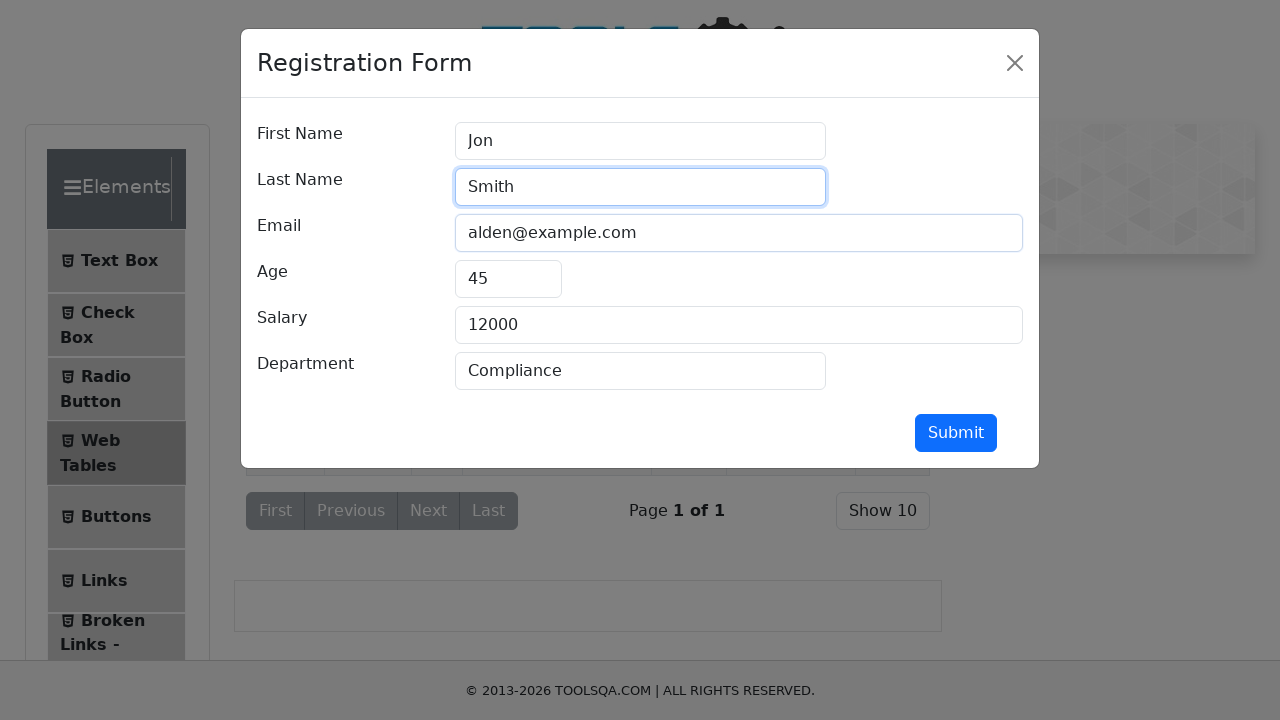

Cleared Email field on input[value='alden@example.com']
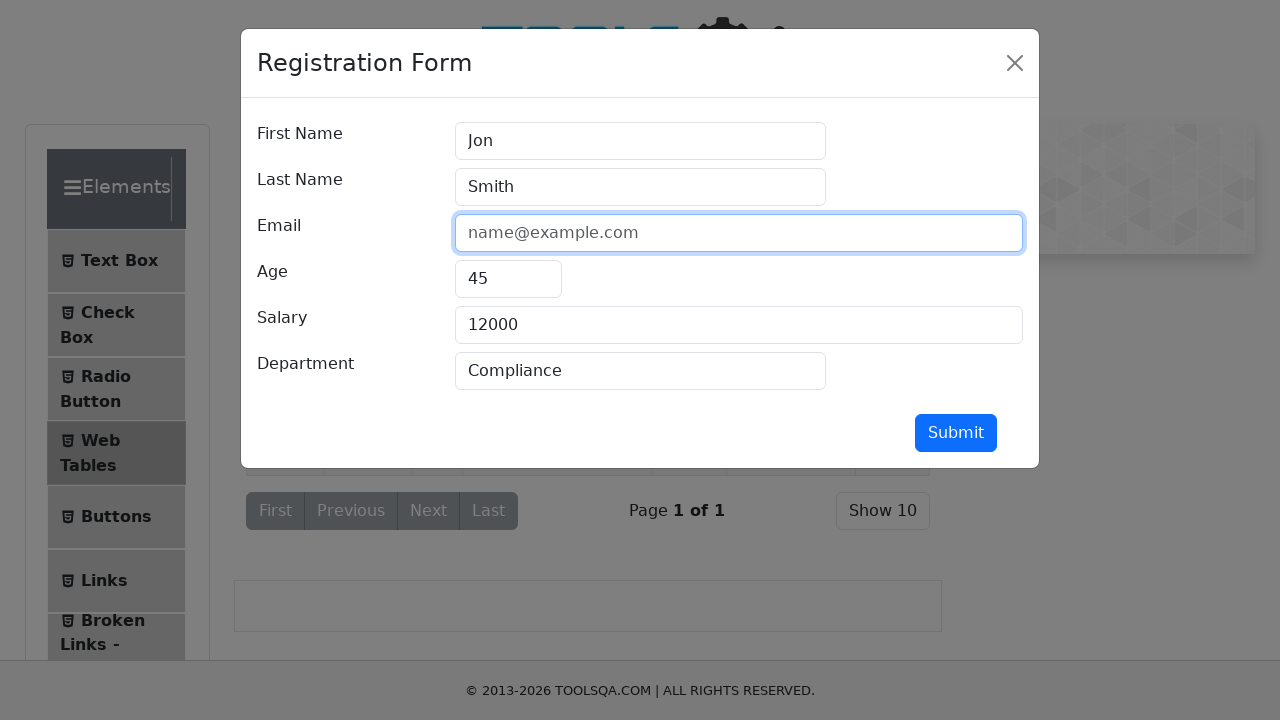

Filled Email with 'test@test.com' in edit form on input#userEmail
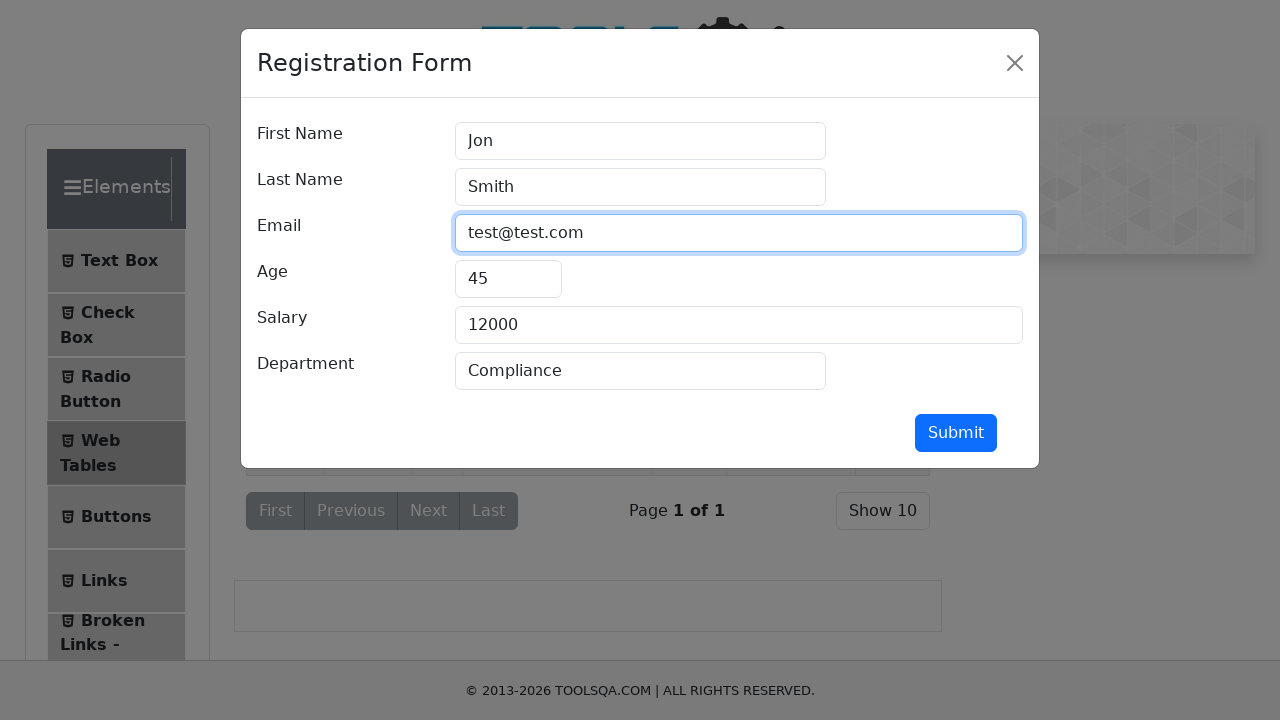

Clicked Age field in edit form at (508, 279) on input[value='45']
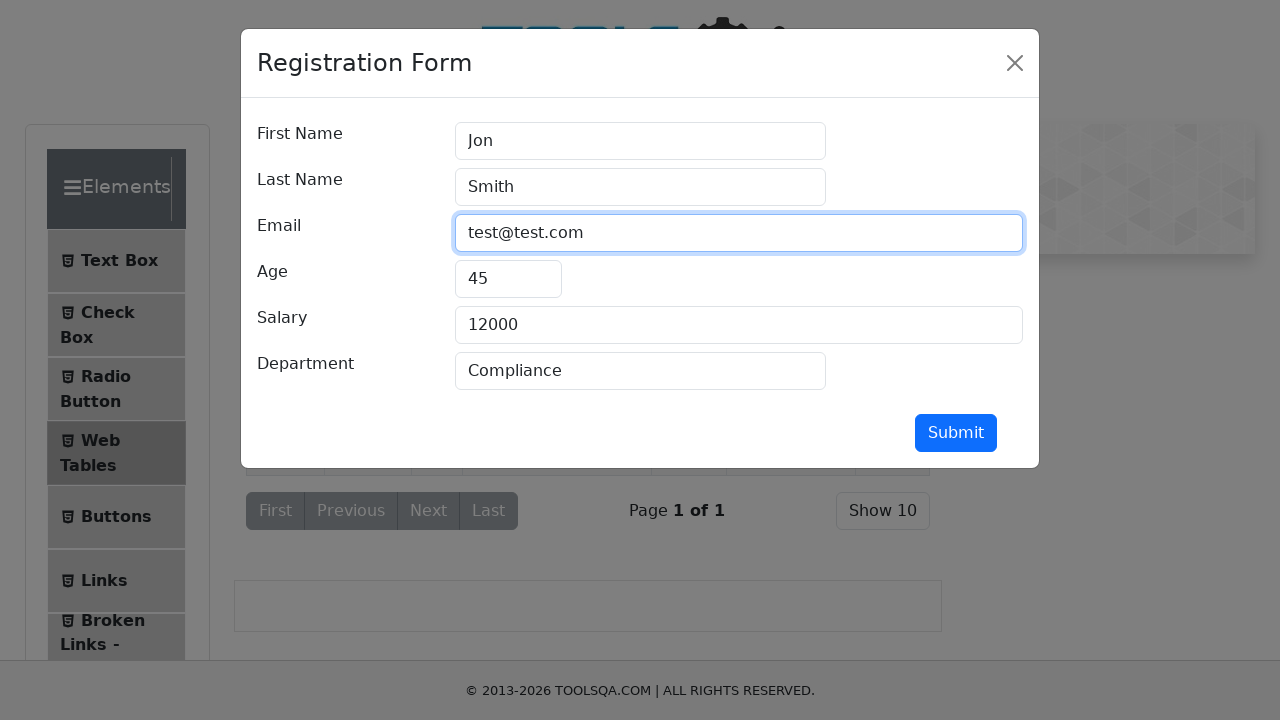

Cleared Age field on input[value='45']
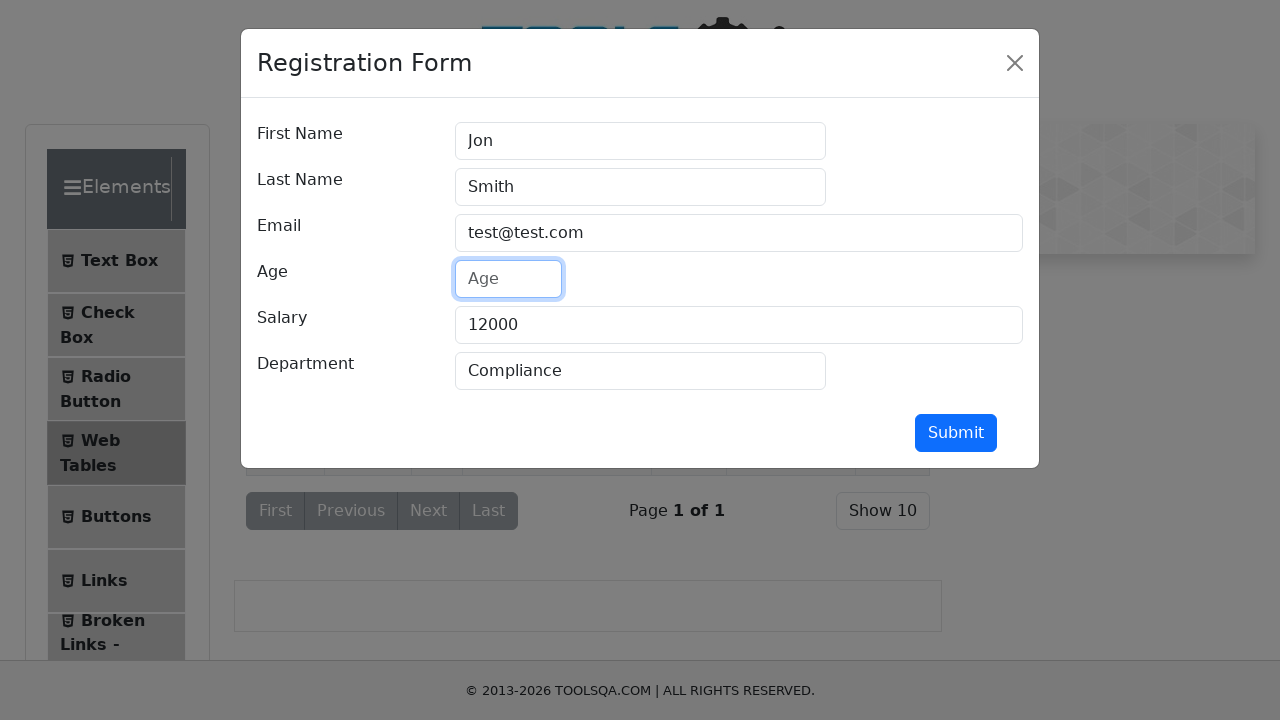

Filled Age with '40' in edit form on input#age
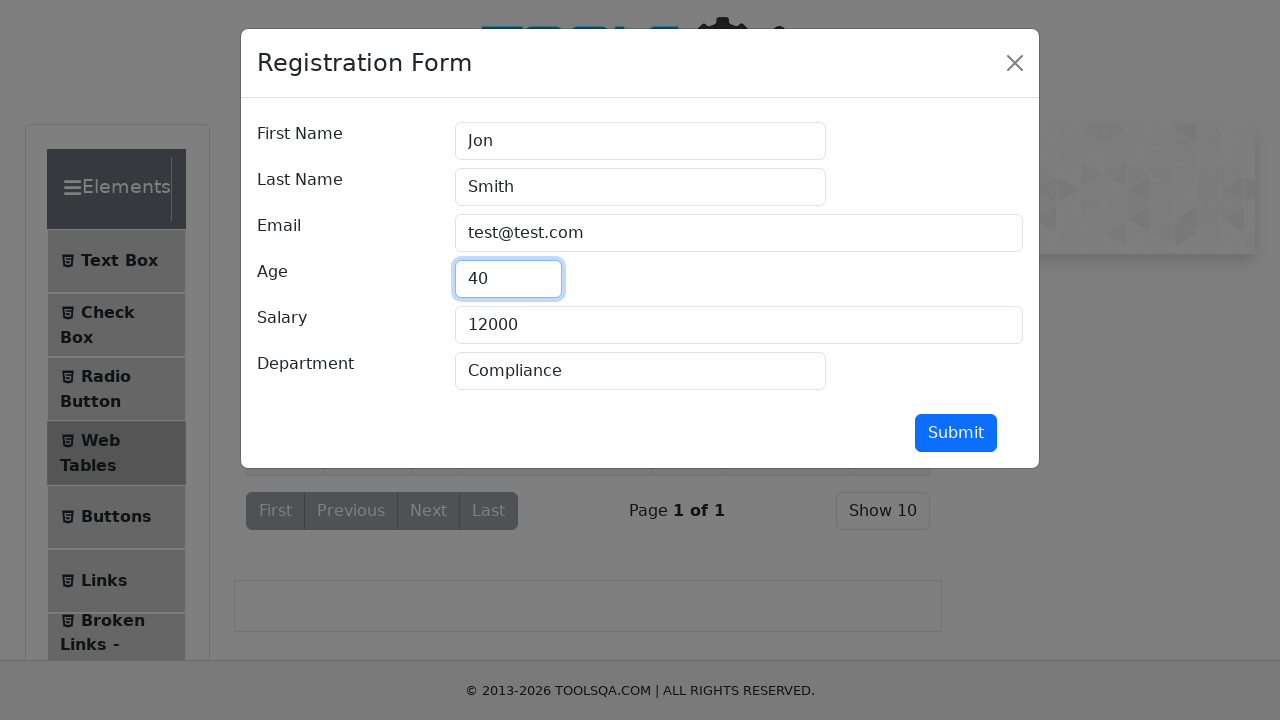

Clicked Salary field in edit form at (739, 325) on input[value='12000']
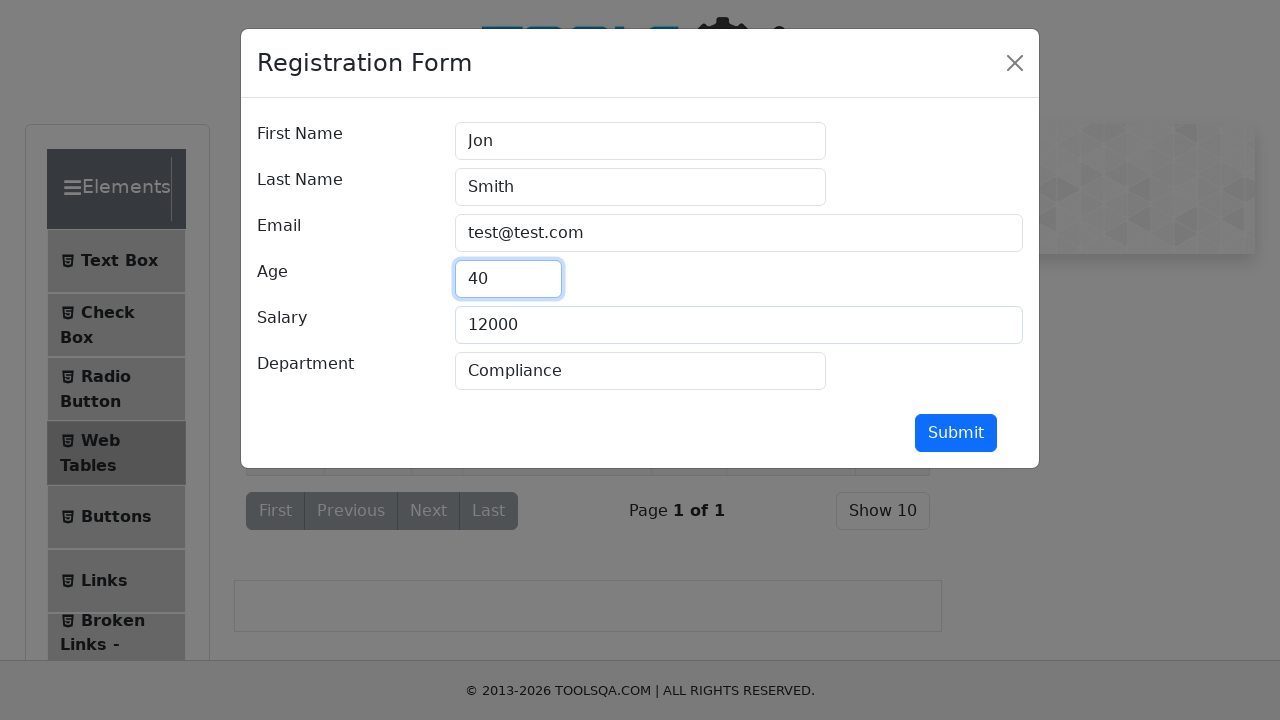

Cleared Salary field on input[value='12000']
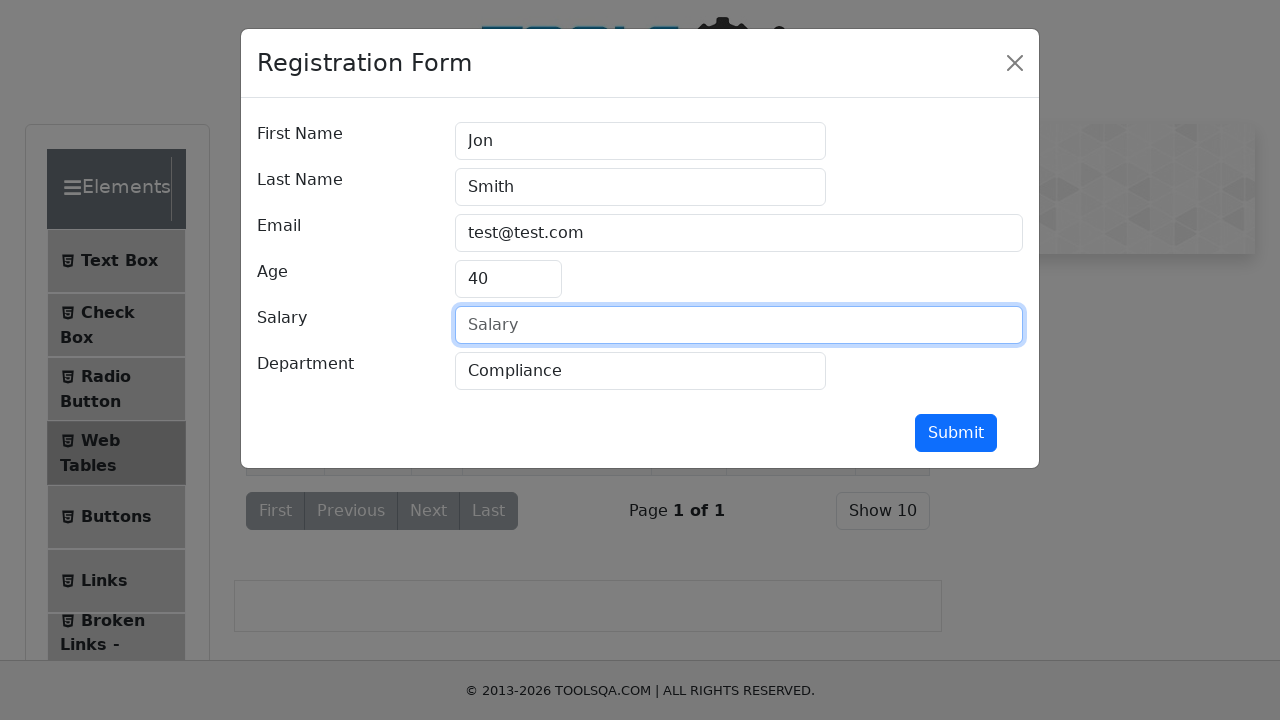

Filled Salary with '60000' in edit form on input#salary
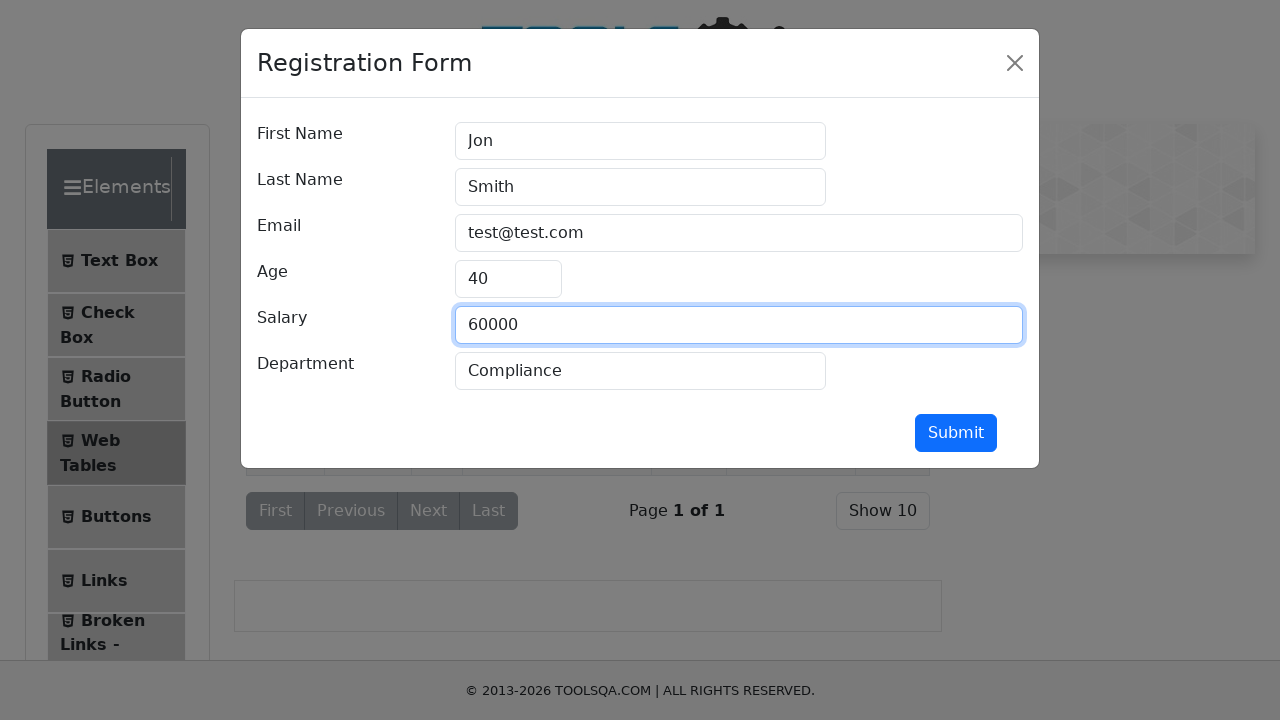

Clicked Department field in edit form at (640, 371) on input[value='Compliance']
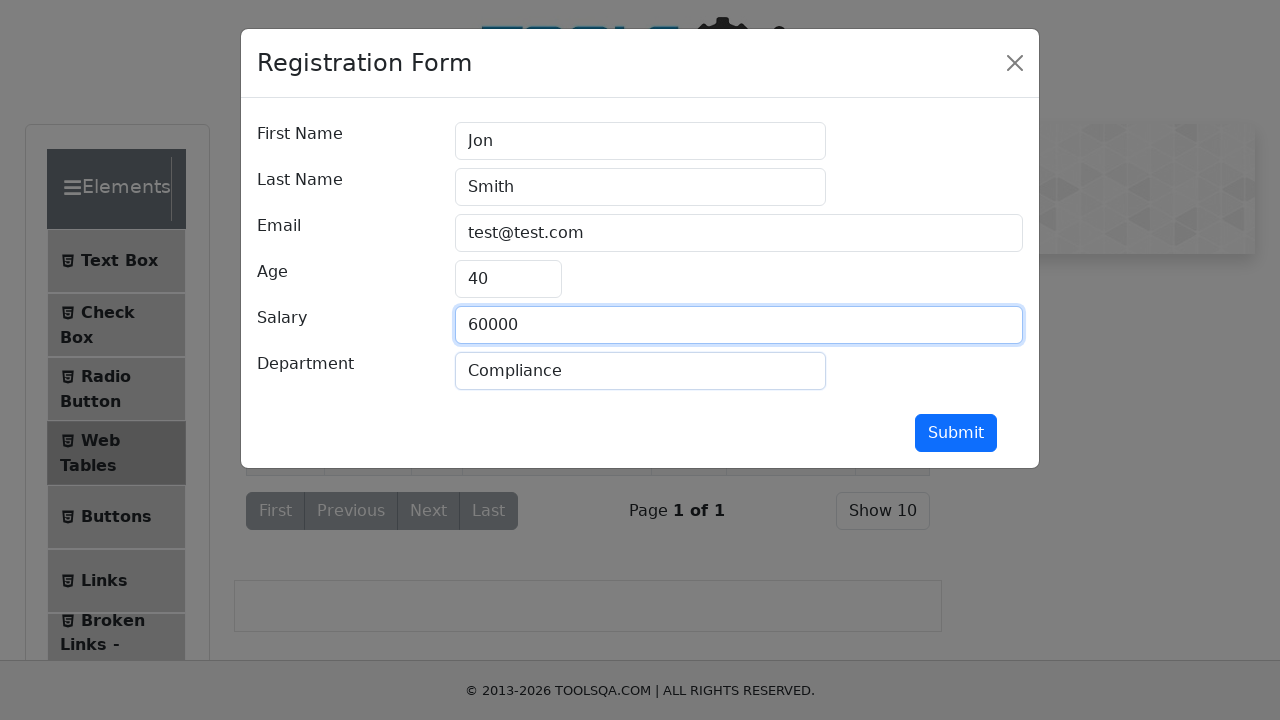

Submitted edited record form at (956, 433) on button[type='submit']
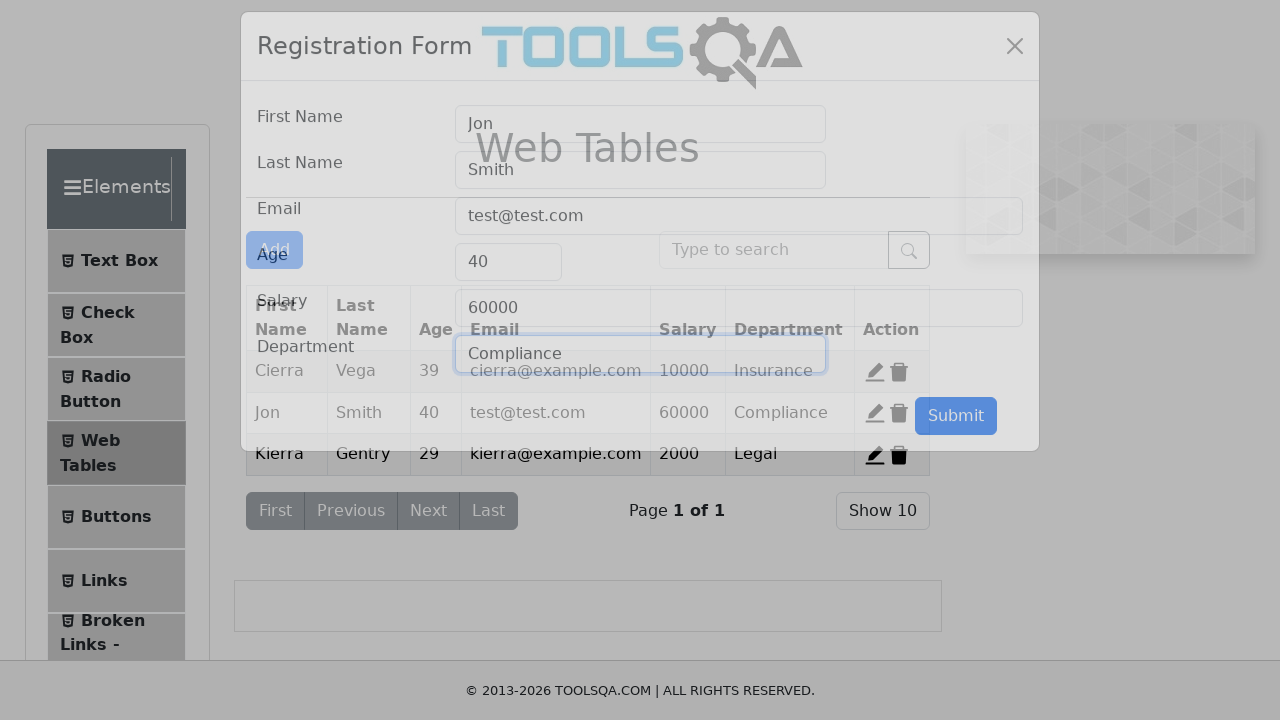

Clicked search input field at (774, 250) on input[placeholder='Type to search']
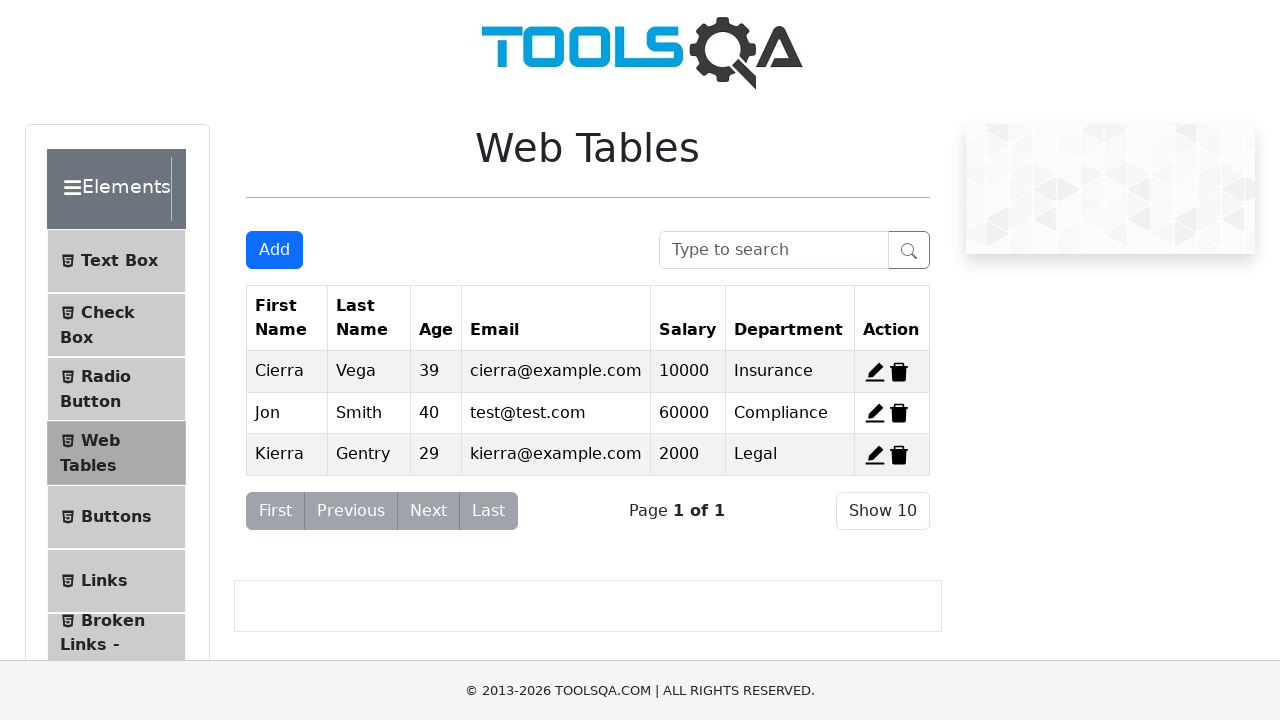

Filled search field with 'Cierra' on input[placeholder='Type to search']
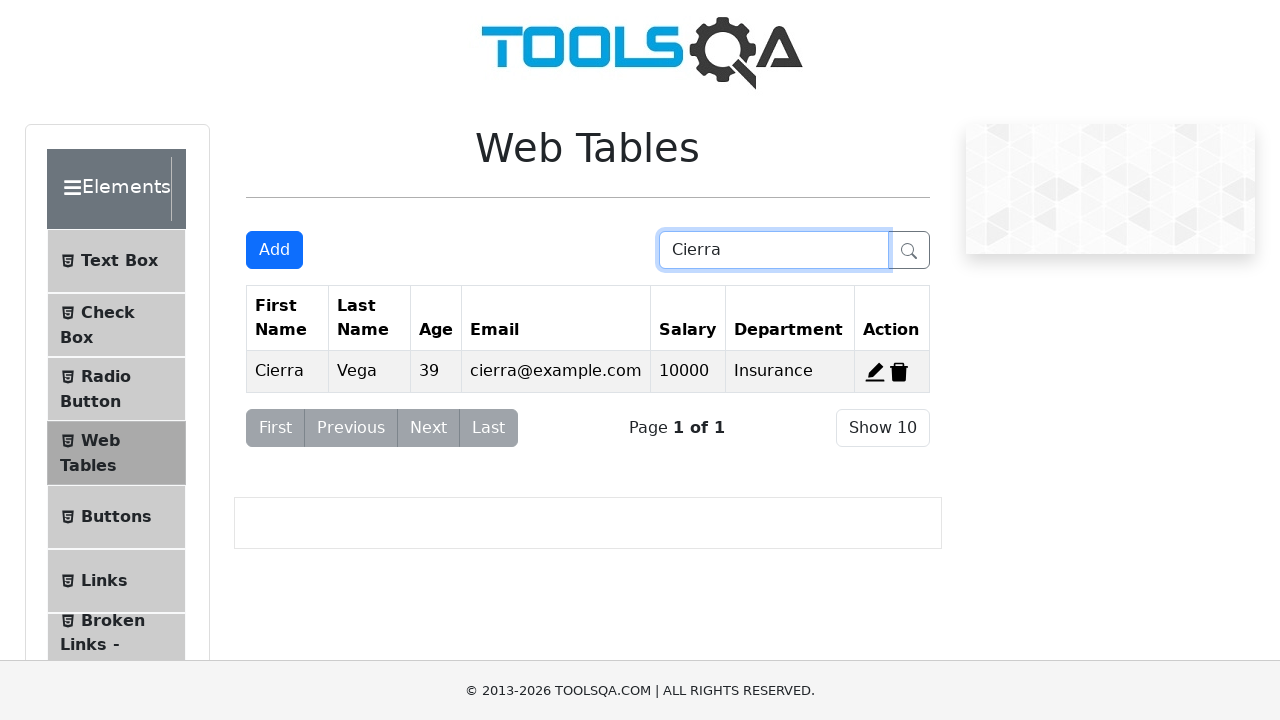

Pressed Enter to search for 'Cierra' on input[placeholder='Type to search']
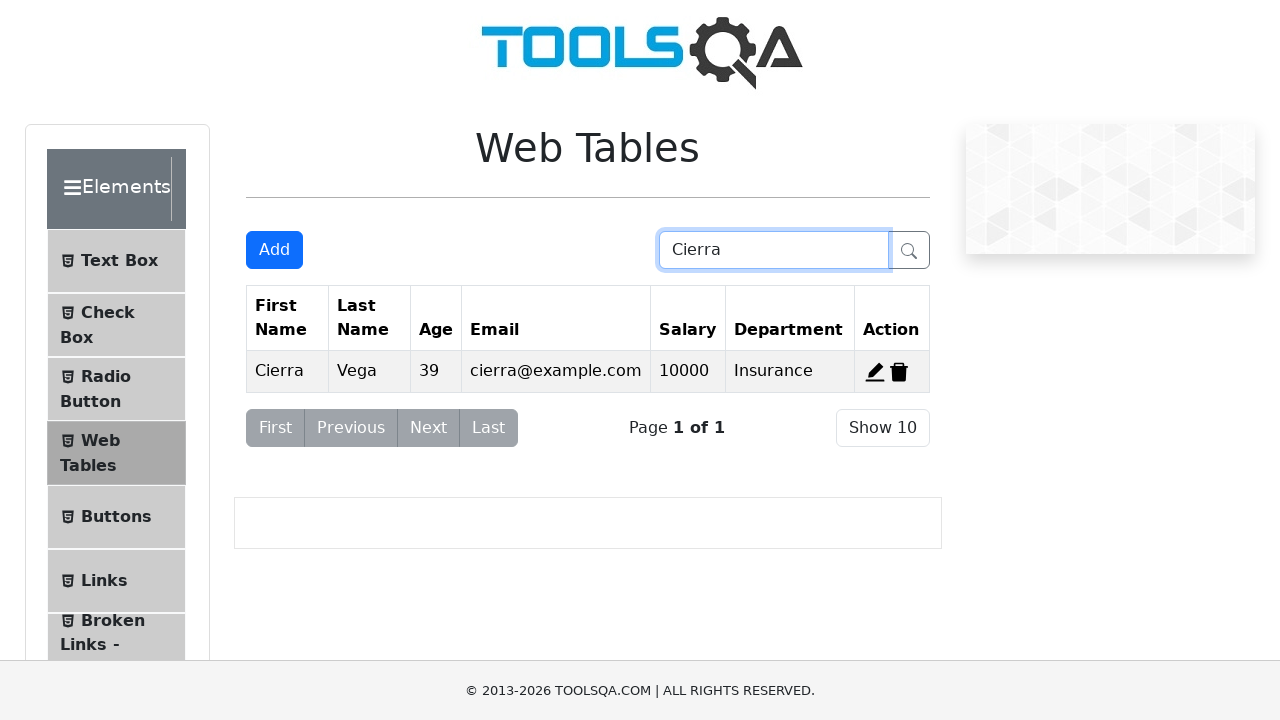

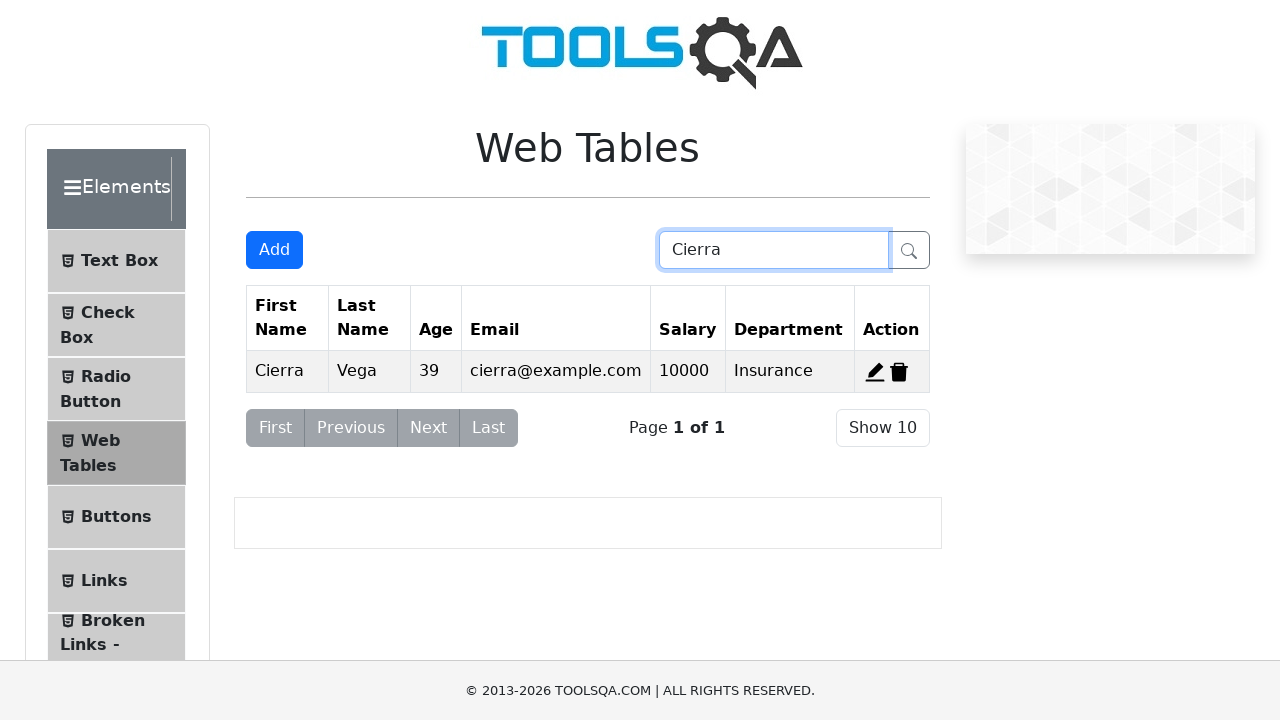